Randomly selects checkboxes for days of the week, checks and unchecks them, printing the day name, until Friday has been checked and unchecked three times

Starting URL: http://samples.gwtproject.org/samples/Showcase/Showcase.html#!CwCheckBox

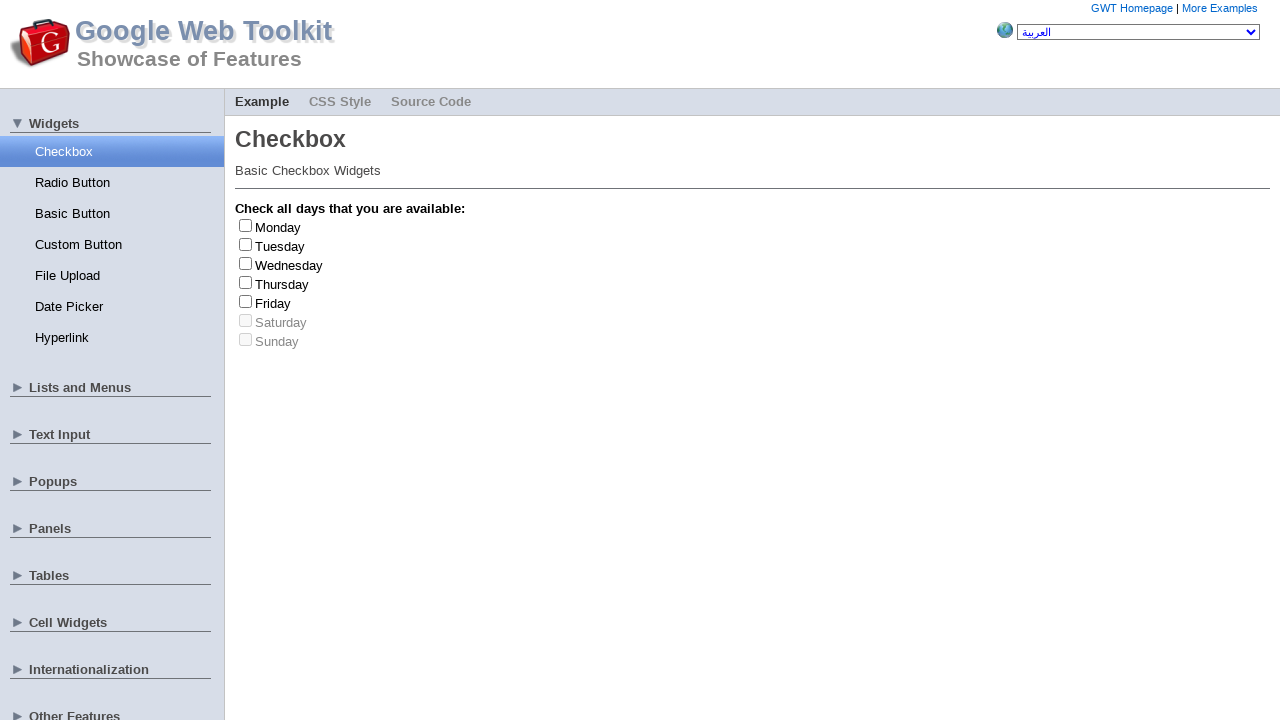

Waited for checkboxes to load
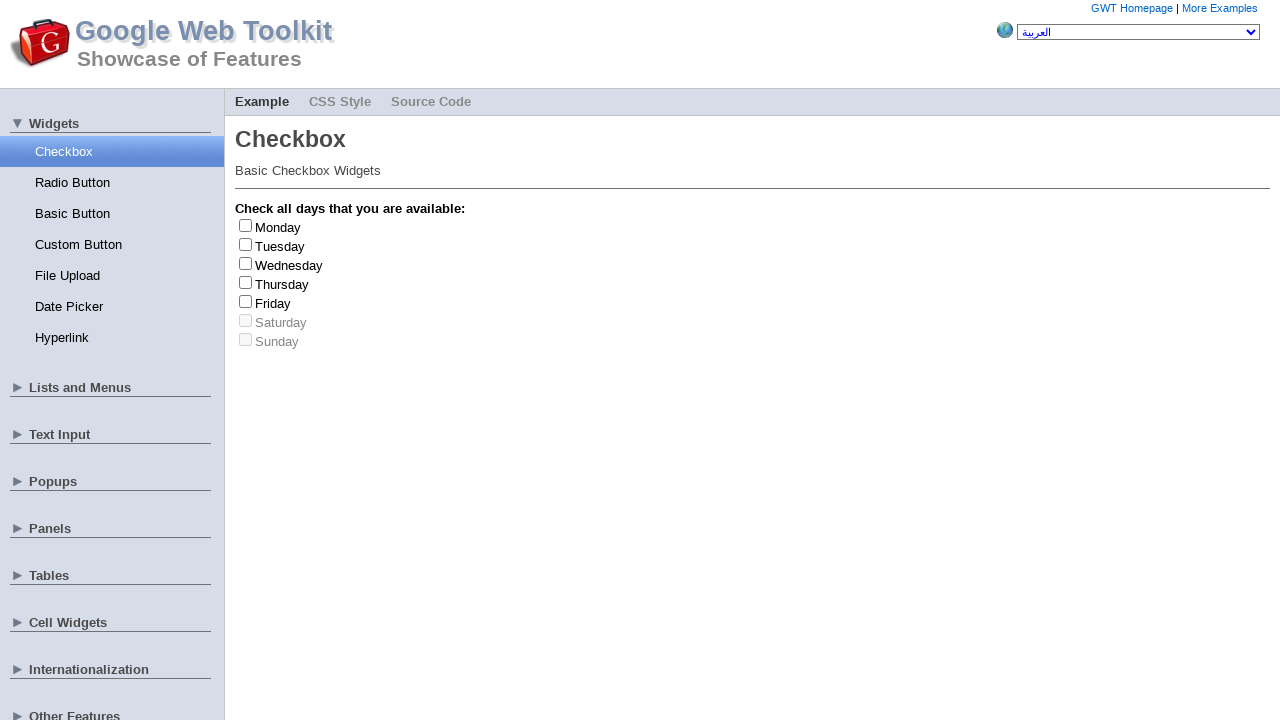

Located all day labels
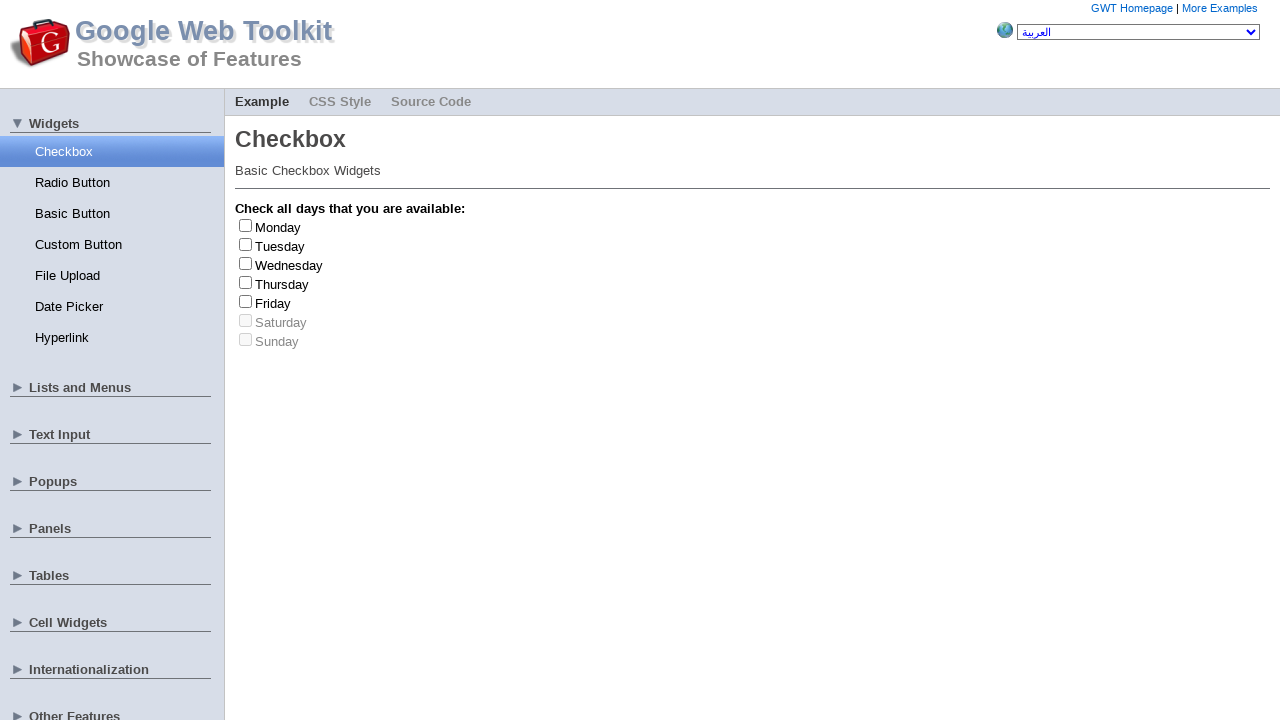

Located all checkboxes
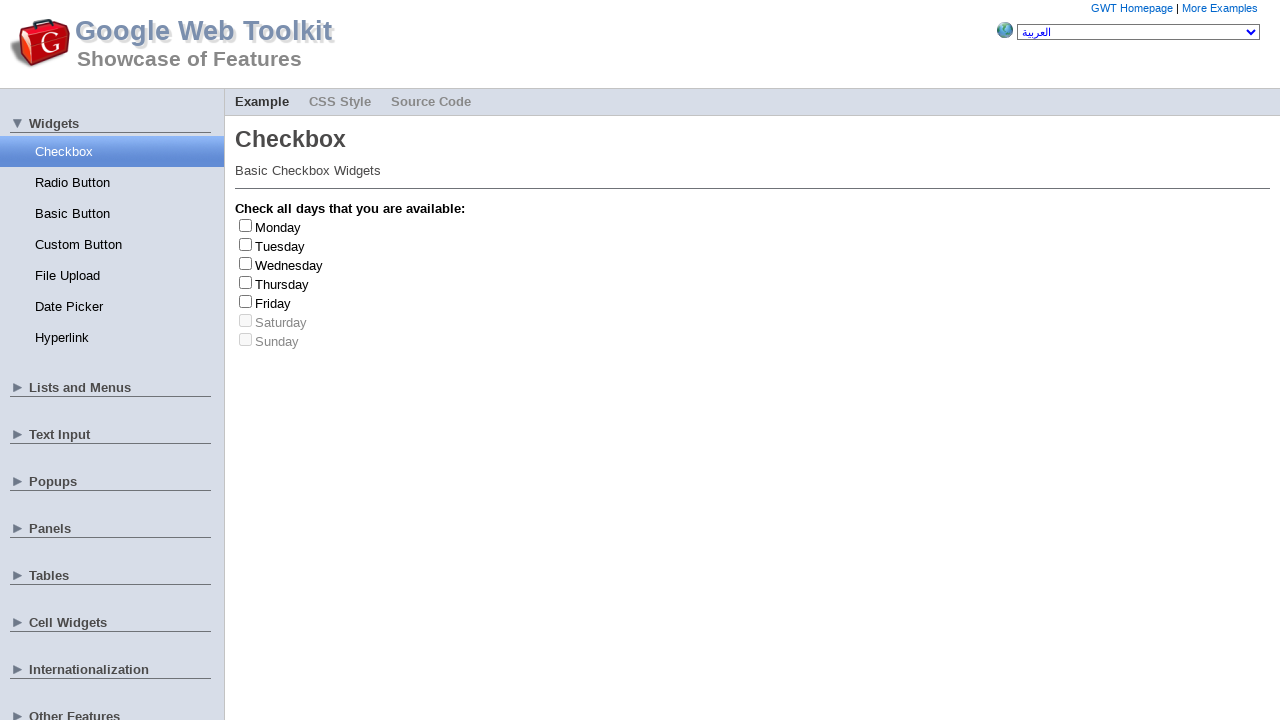

Clicked checkbox at index 0 to check at (278, 227) on .gwt-CheckBox>label >> nth=0
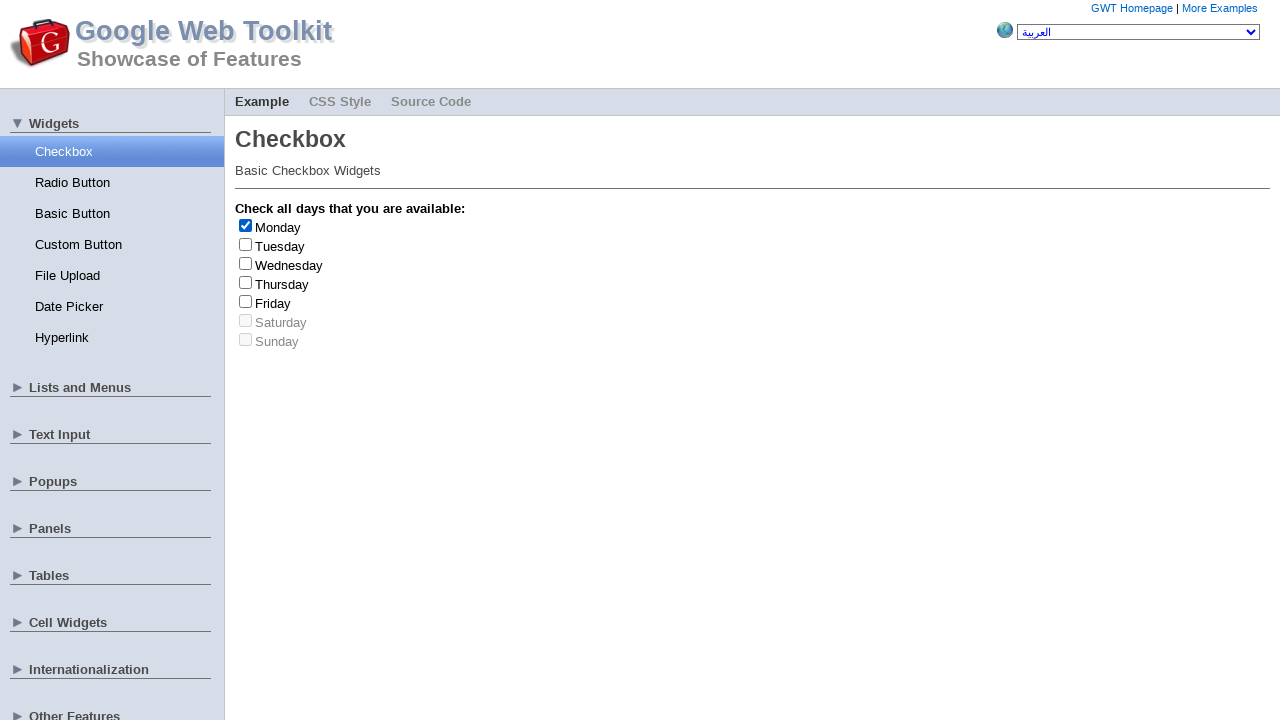

Retrieved day label text: Monday
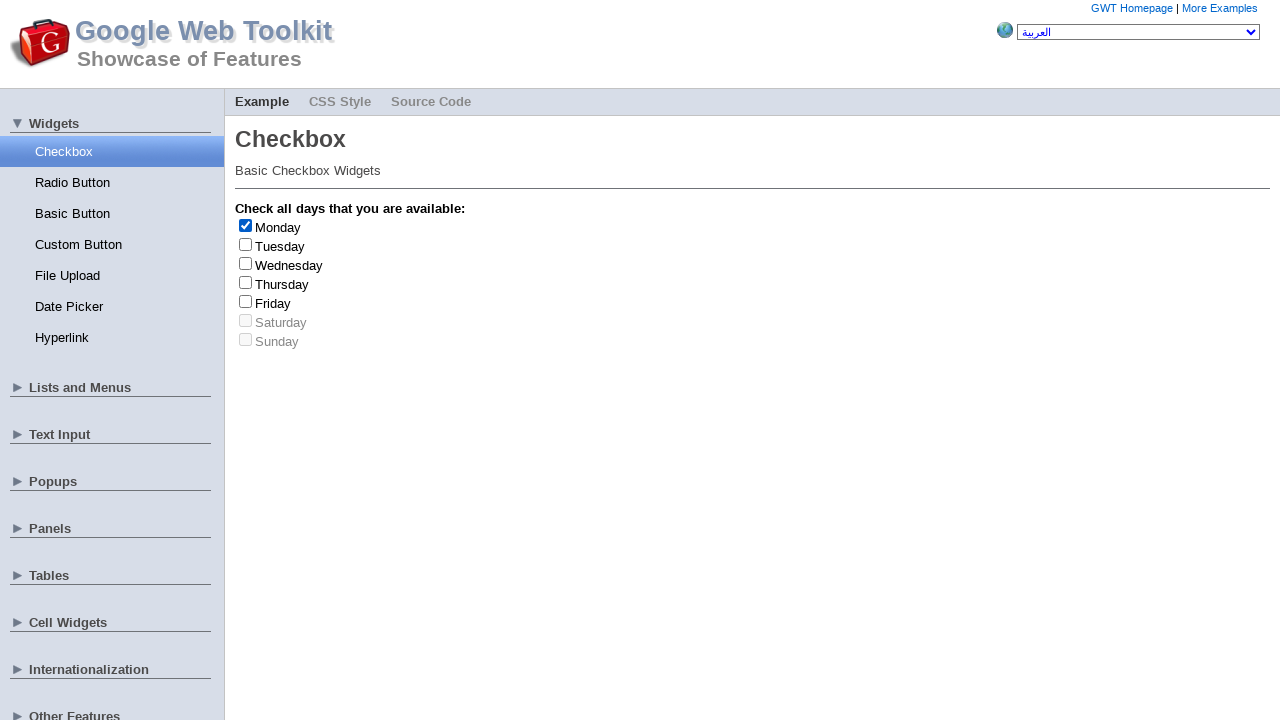

Clicked checkbox at index 0 to uncheck at (278, 227) on .gwt-CheckBox>label >> nth=0
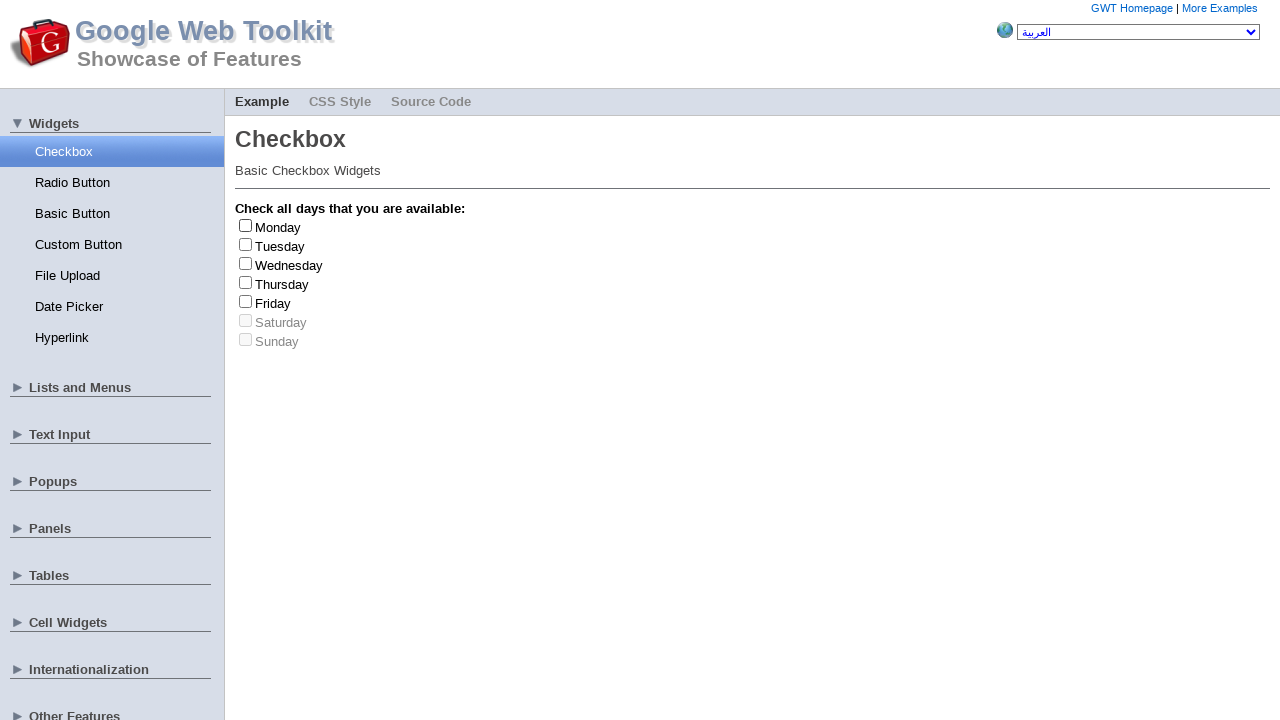

Clicked checkbox at index 1 to check at (280, 246) on .gwt-CheckBox>label >> nth=1
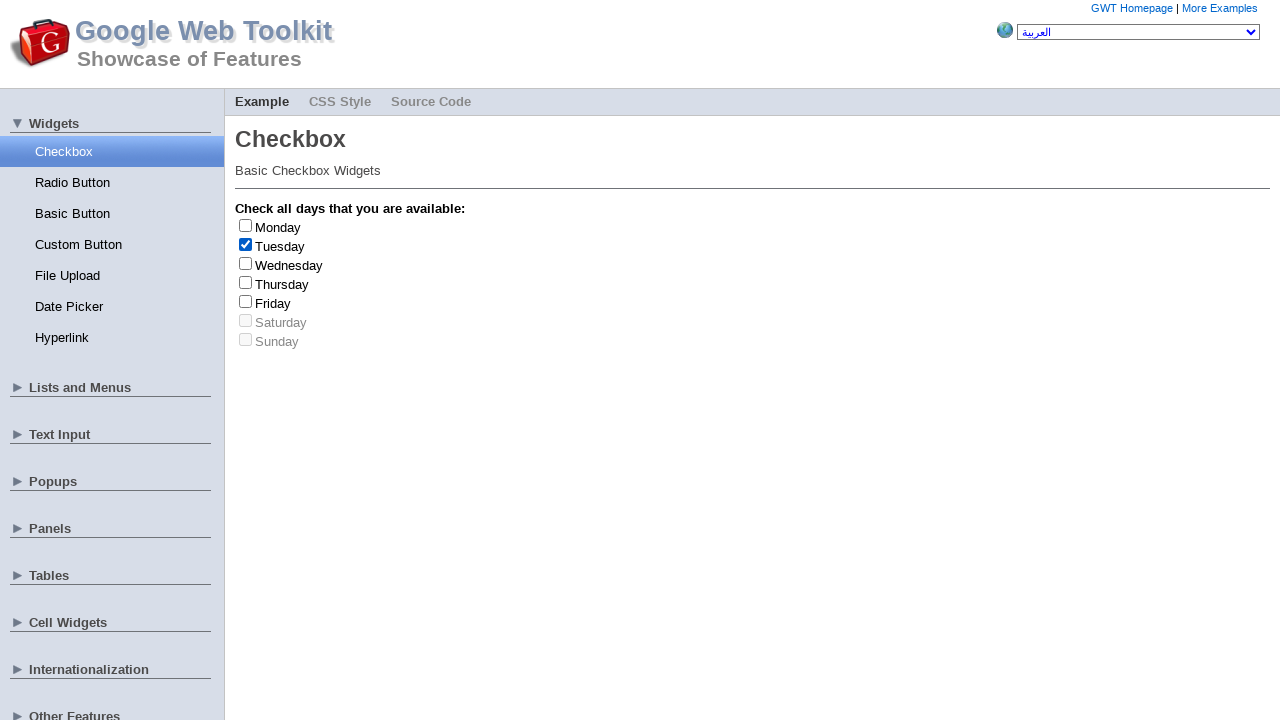

Retrieved day label text: Tuesday
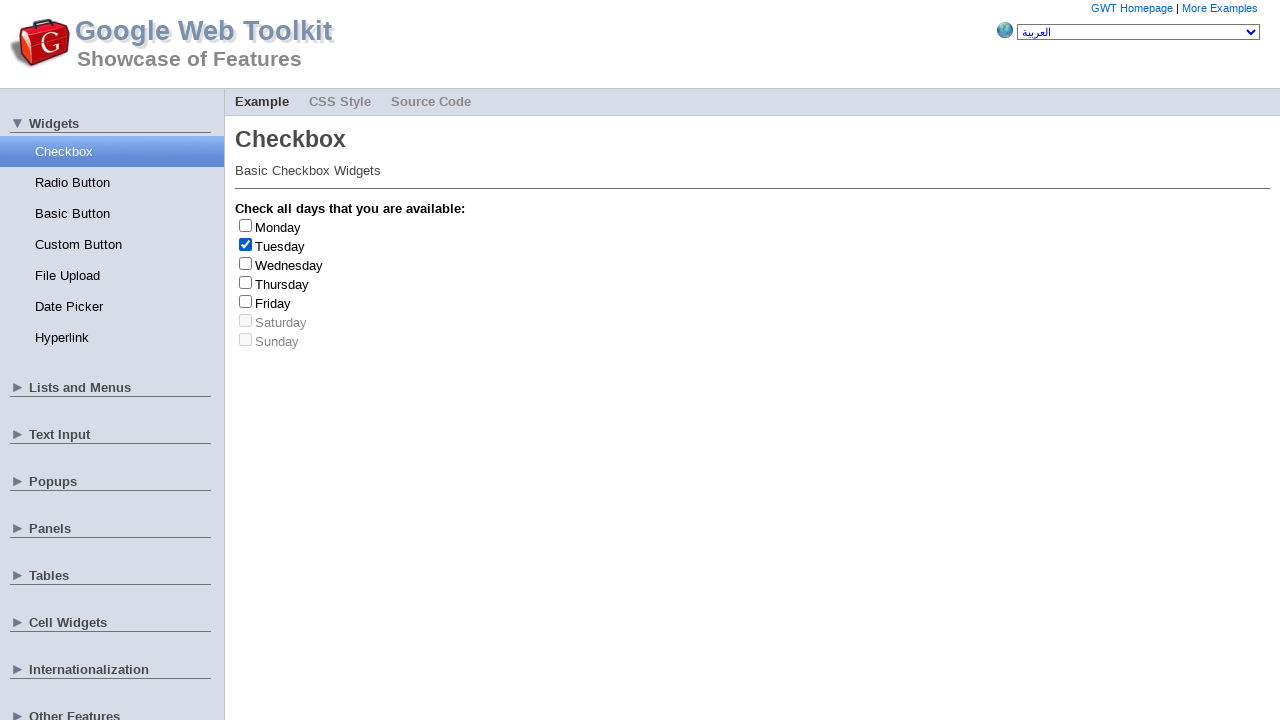

Clicked checkbox at index 1 to uncheck at (280, 246) on .gwt-CheckBox>label >> nth=1
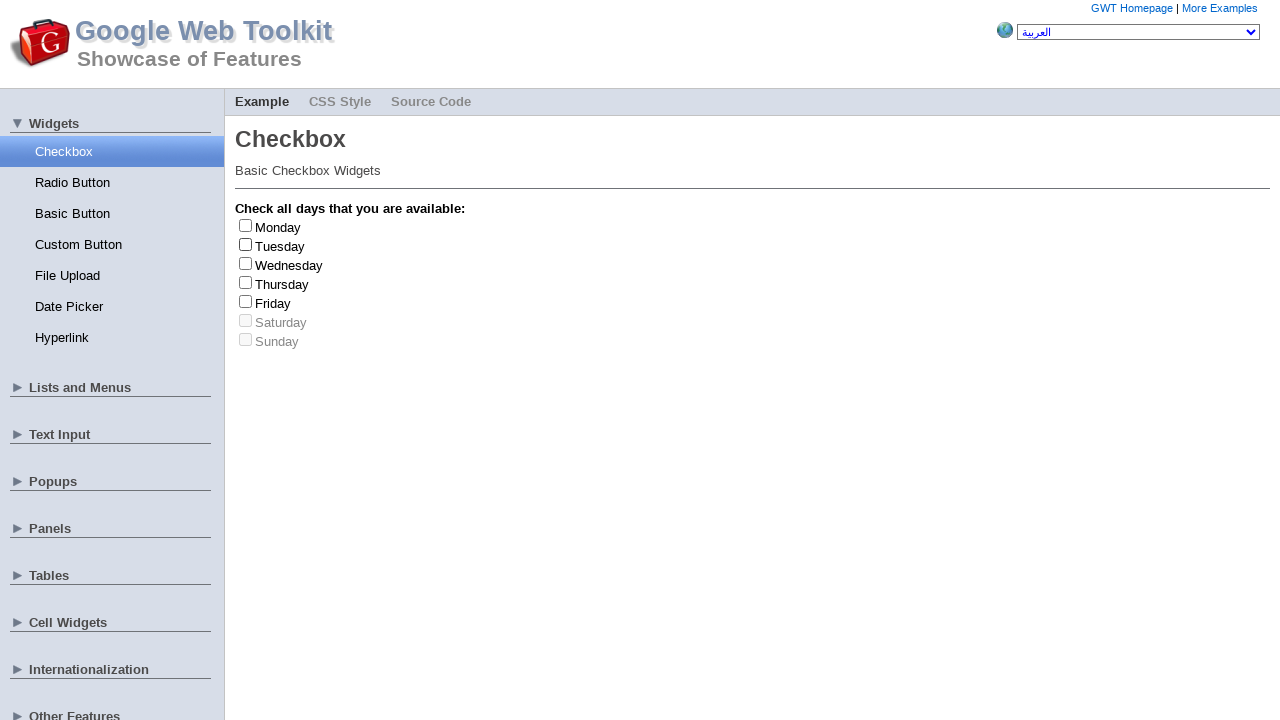

Clicked checkbox at index 3 to check at (282, 284) on .gwt-CheckBox>label >> nth=3
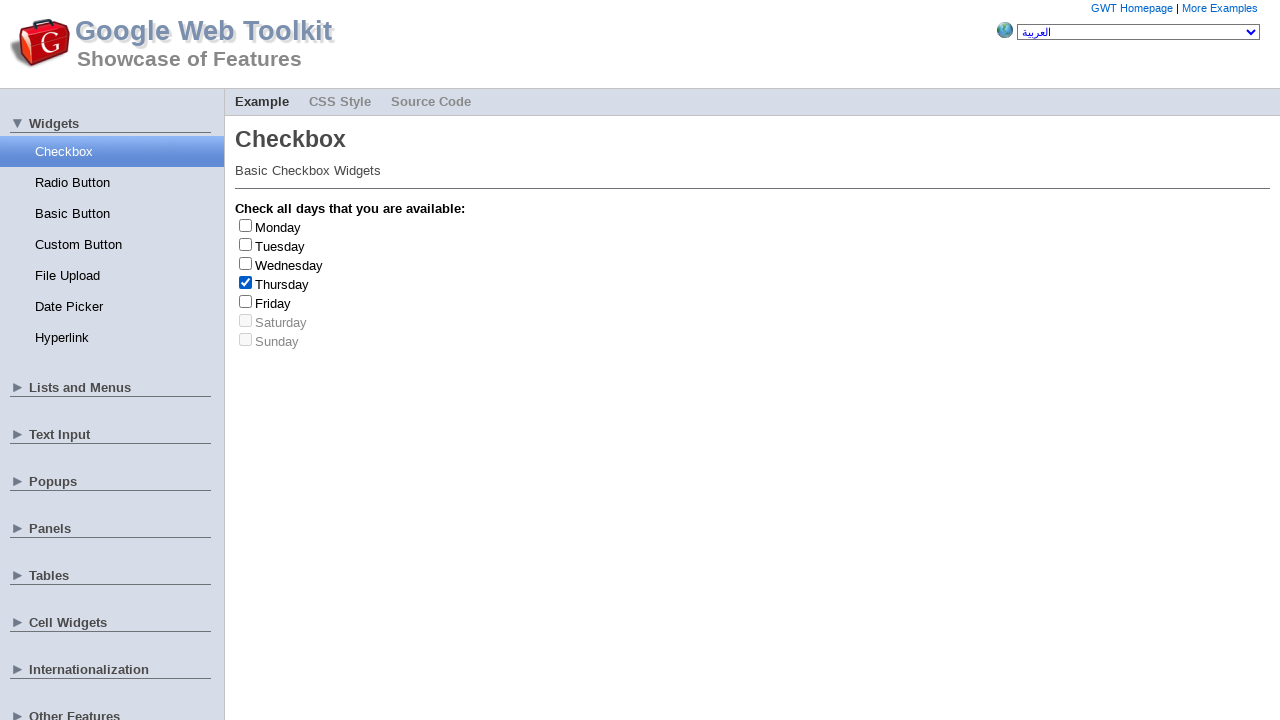

Retrieved day label text: Thursday
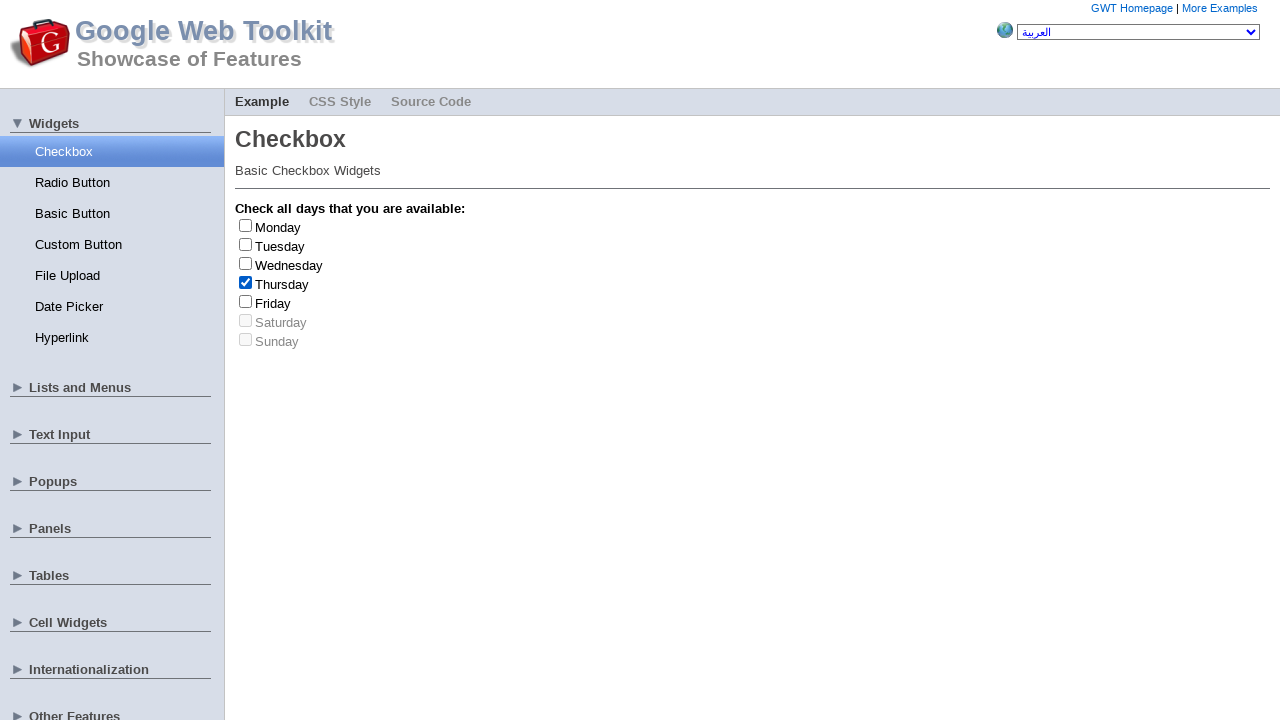

Clicked checkbox at index 3 to uncheck at (282, 284) on .gwt-CheckBox>label >> nth=3
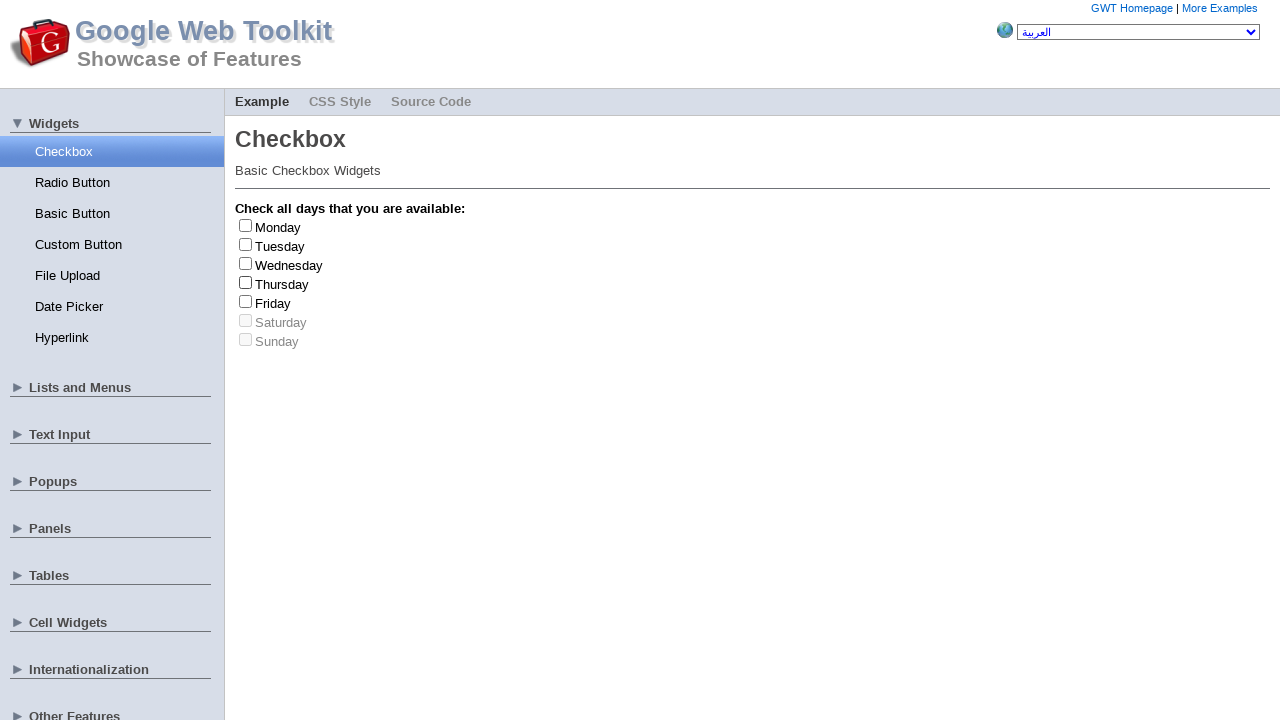

Clicked checkbox at index 4 to check at (273, 303) on .gwt-CheckBox>label >> nth=4
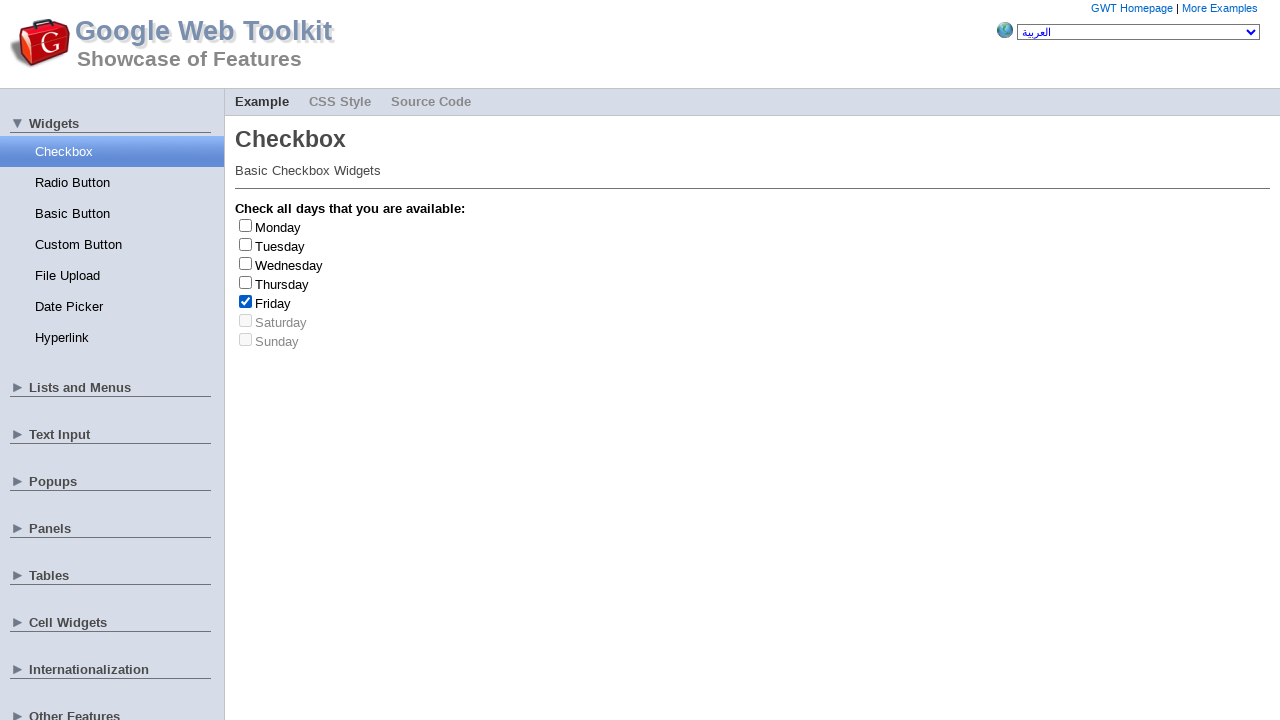

Retrieved day label text: Friday
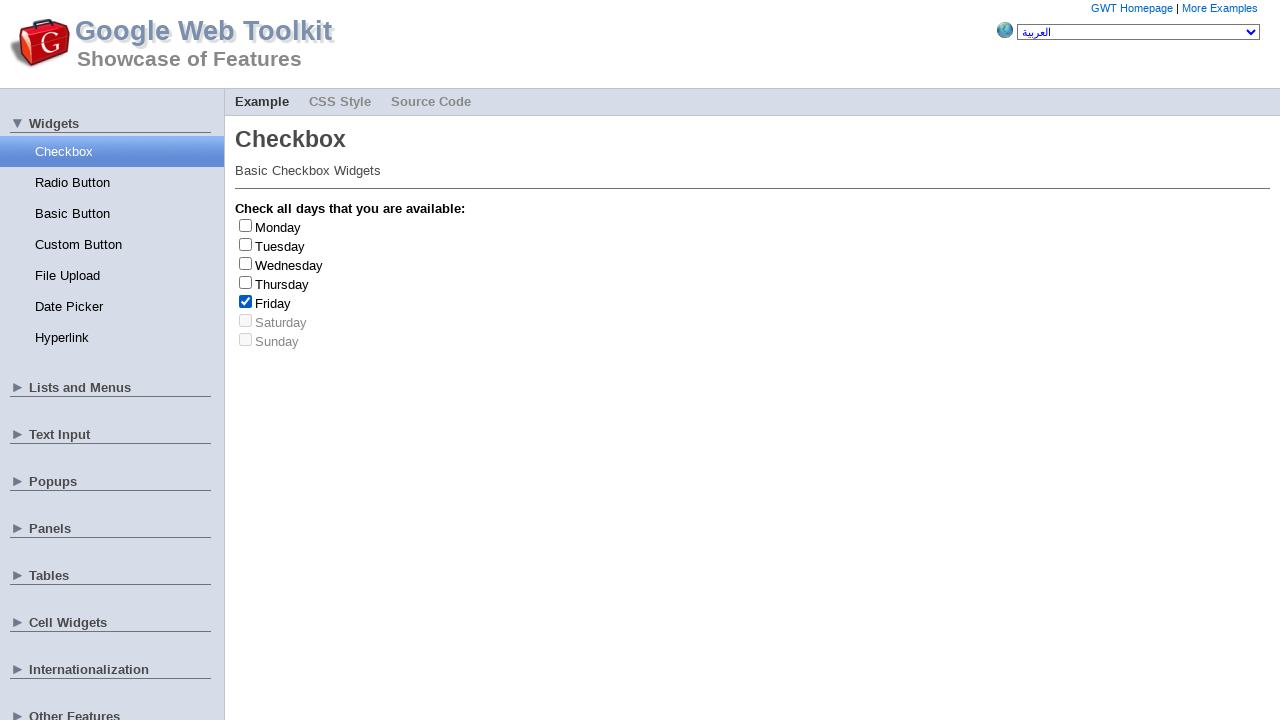

Friday checked - count is now 1
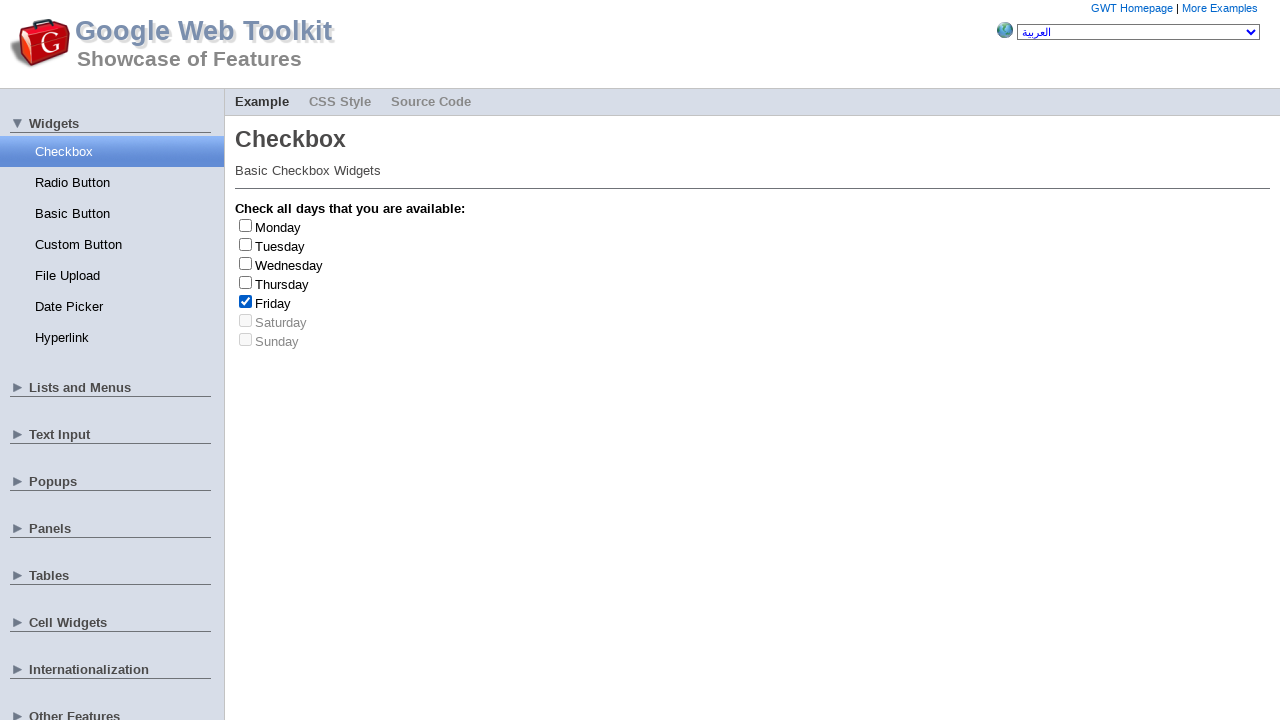

Clicked checkbox at index 4 to uncheck at (273, 303) on .gwt-CheckBox>label >> nth=4
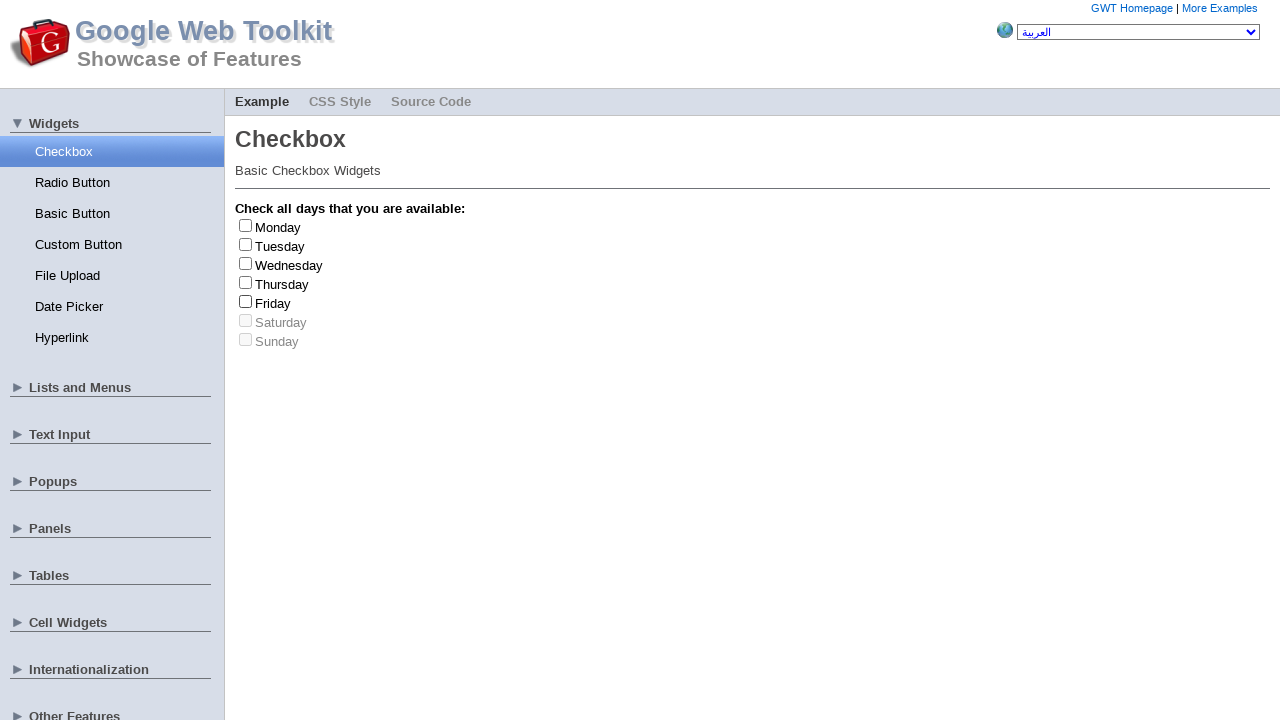

Clicked checkbox at index 1 to check at (280, 246) on .gwt-CheckBox>label >> nth=1
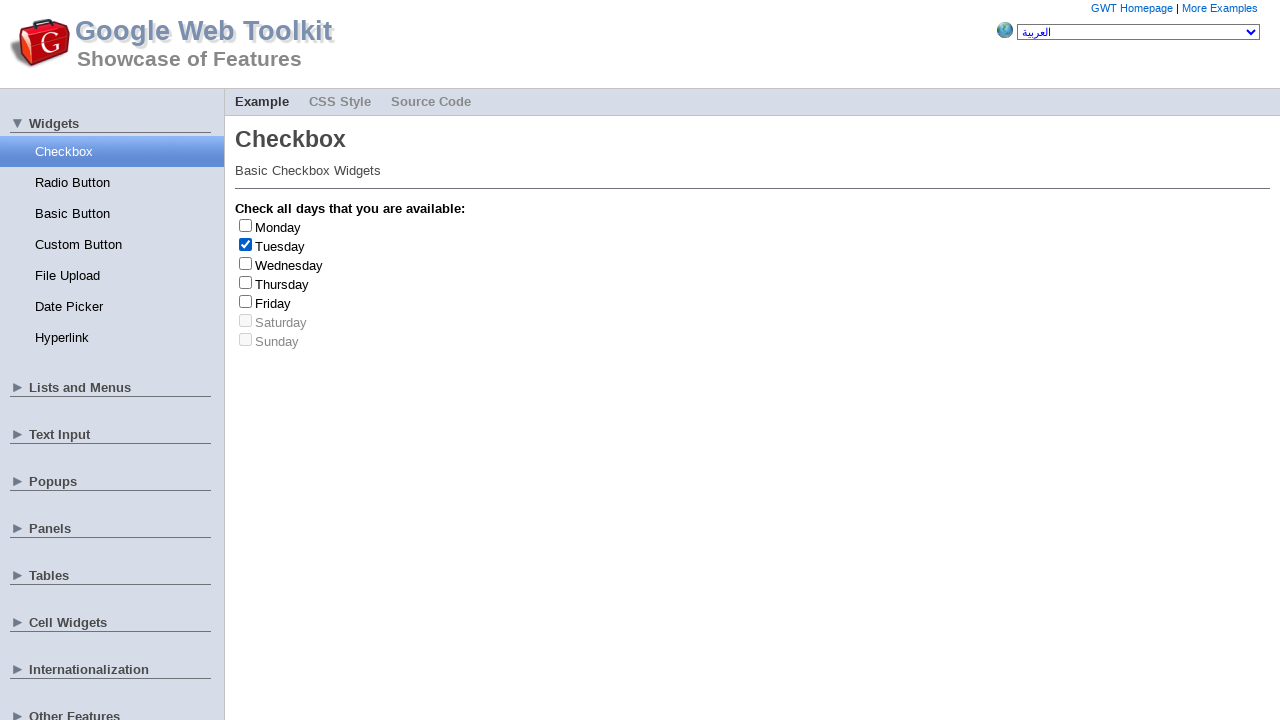

Retrieved day label text: Tuesday
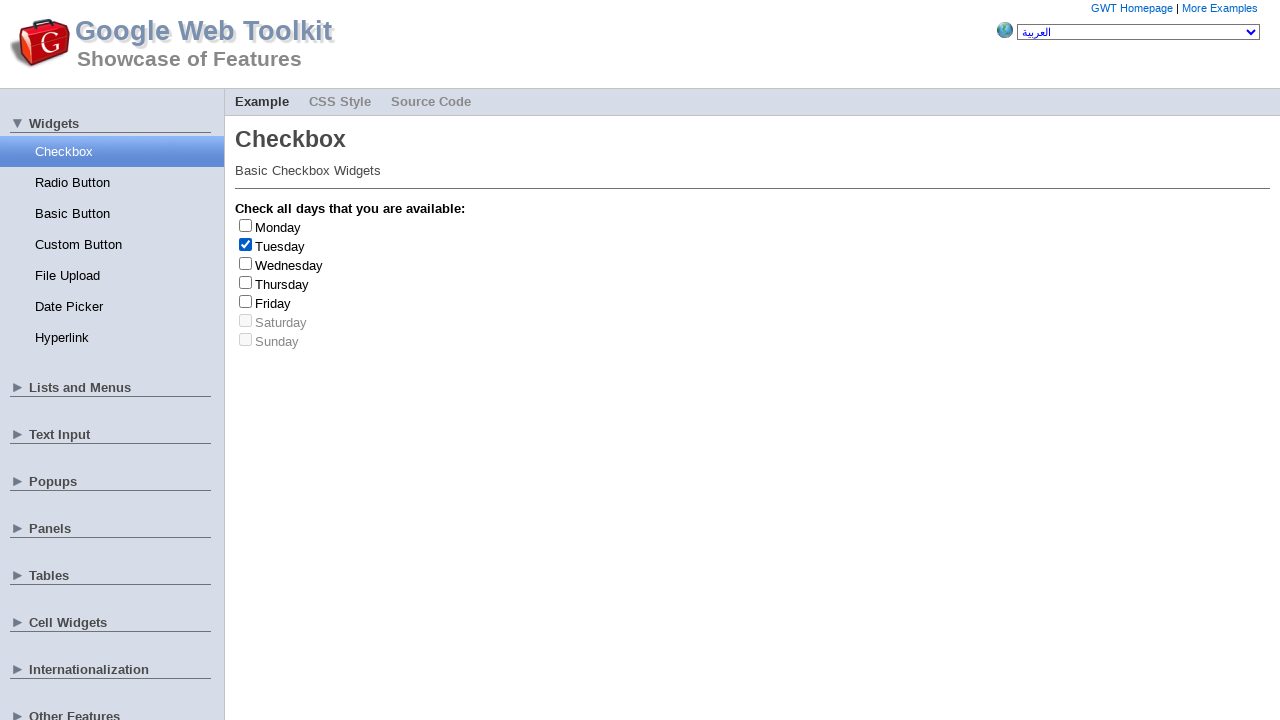

Clicked checkbox at index 1 to uncheck at (280, 246) on .gwt-CheckBox>label >> nth=1
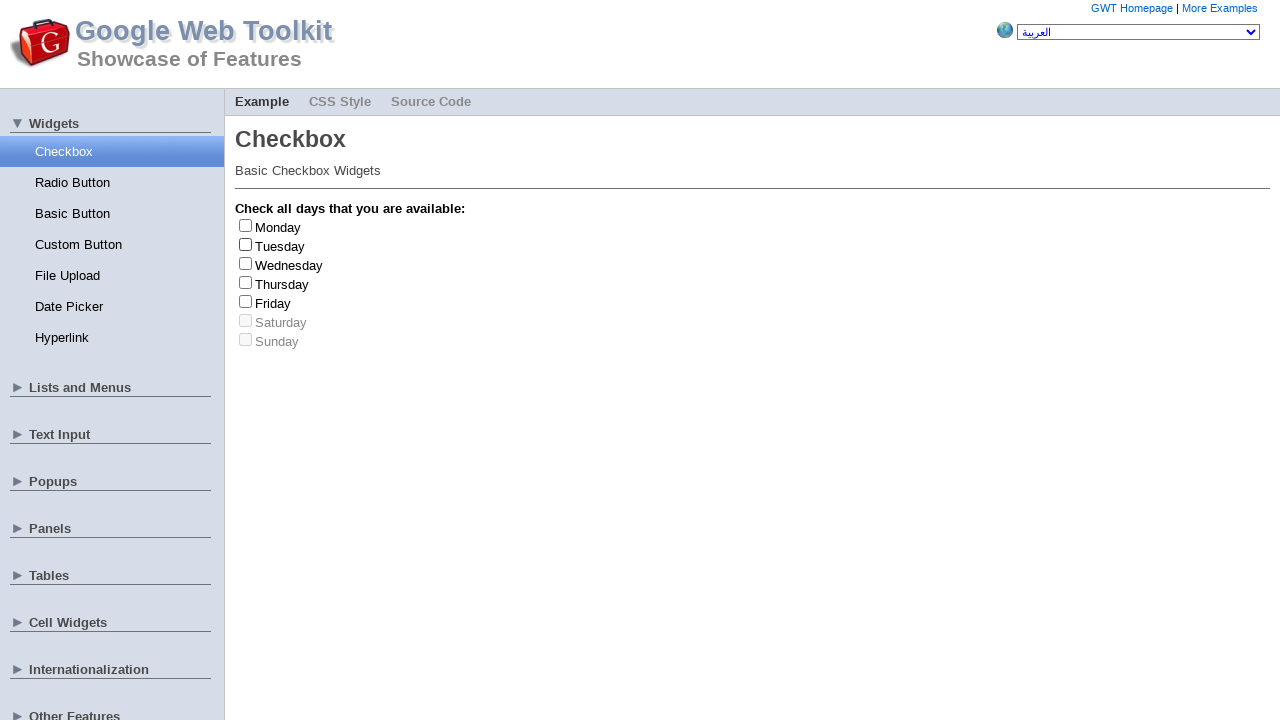

Clicked checkbox at index 0 to check at (278, 227) on .gwt-CheckBox>label >> nth=0
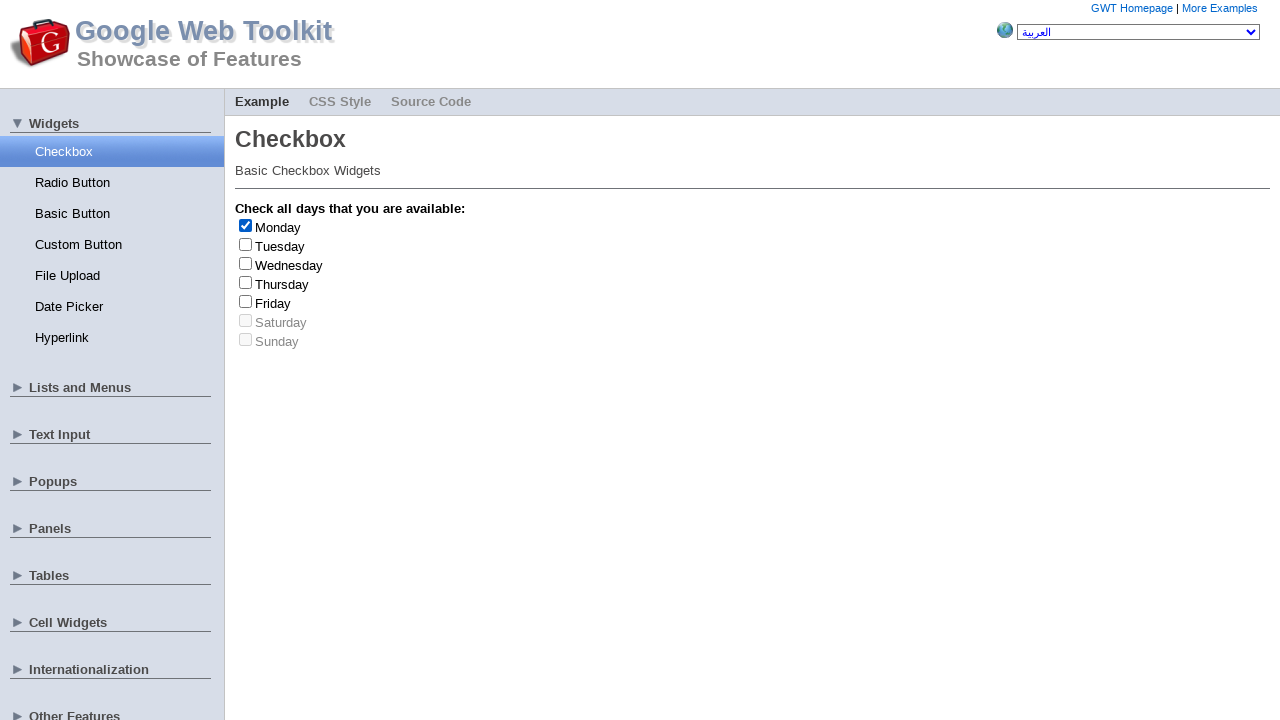

Retrieved day label text: Monday
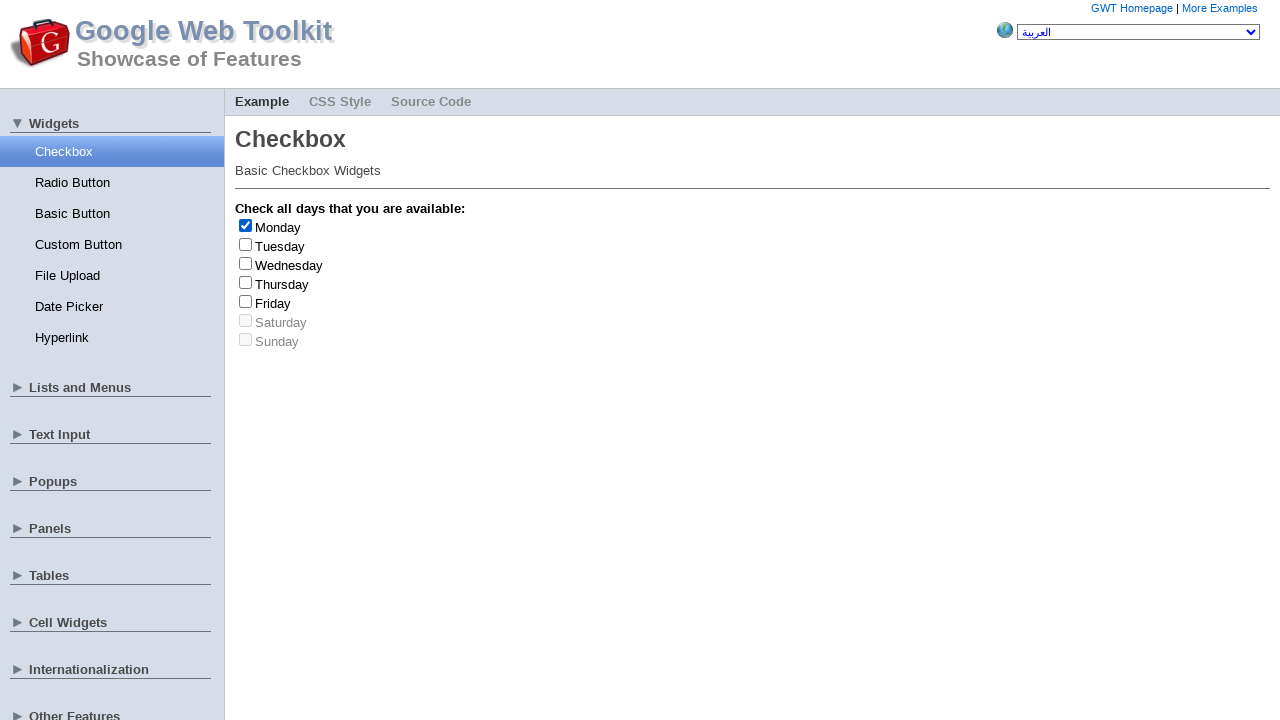

Clicked checkbox at index 0 to uncheck at (278, 227) on .gwt-CheckBox>label >> nth=0
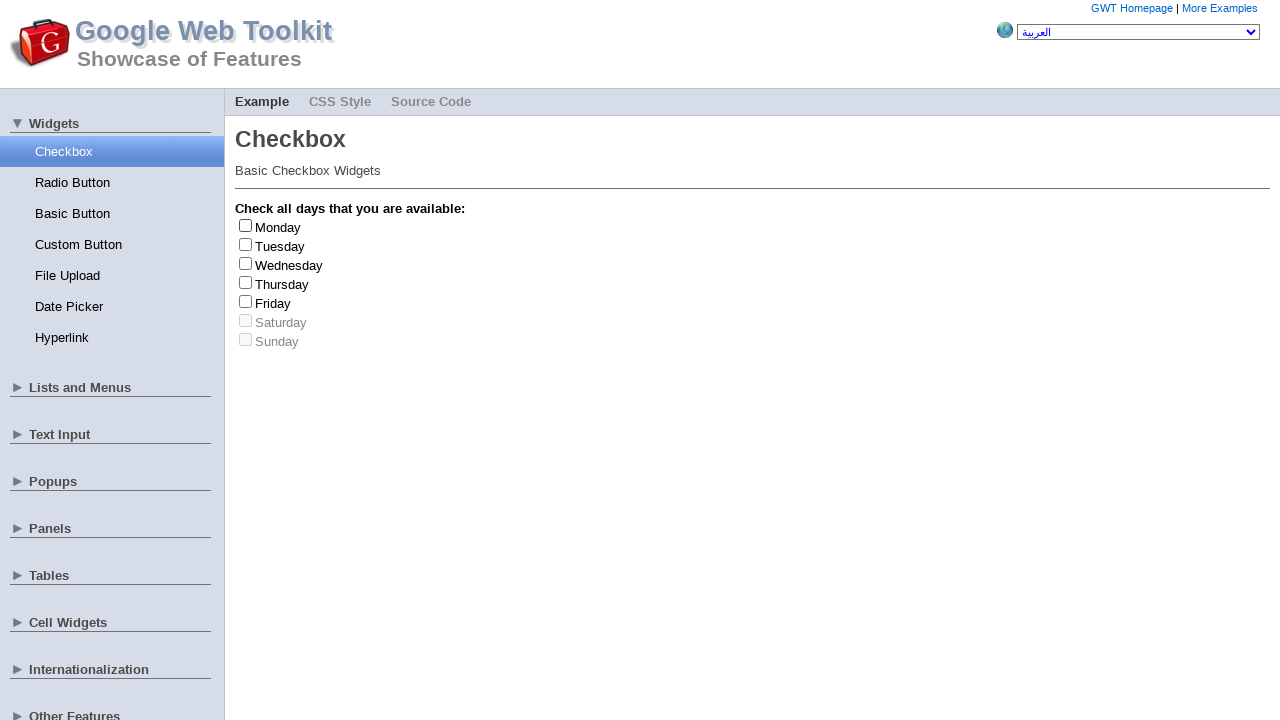

Clicked checkbox at index 1 to check at (280, 246) on .gwt-CheckBox>label >> nth=1
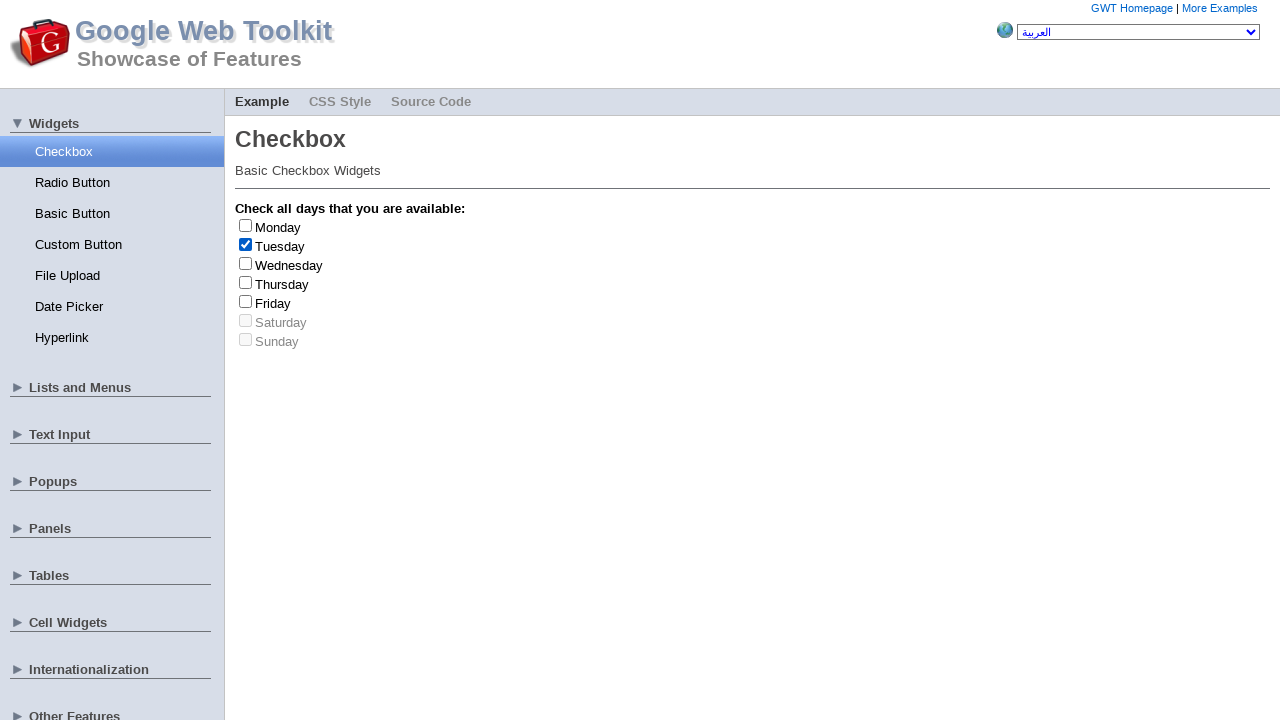

Retrieved day label text: Tuesday
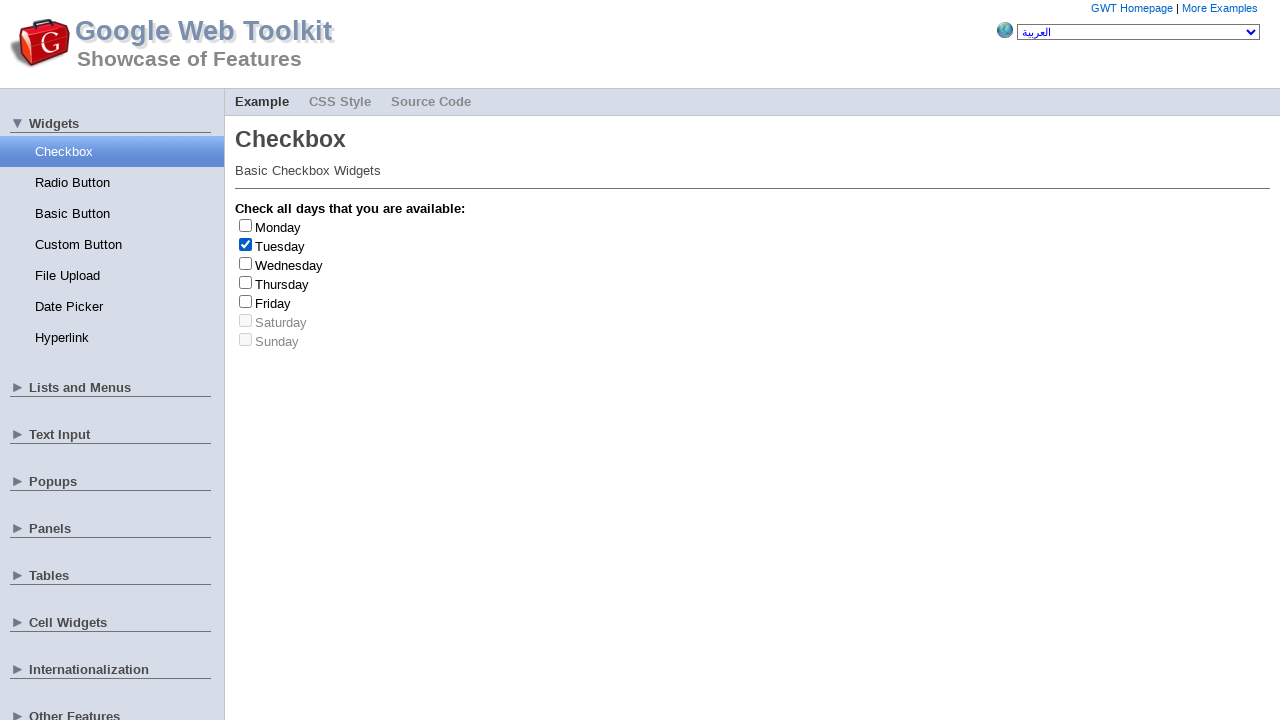

Clicked checkbox at index 1 to uncheck at (280, 246) on .gwt-CheckBox>label >> nth=1
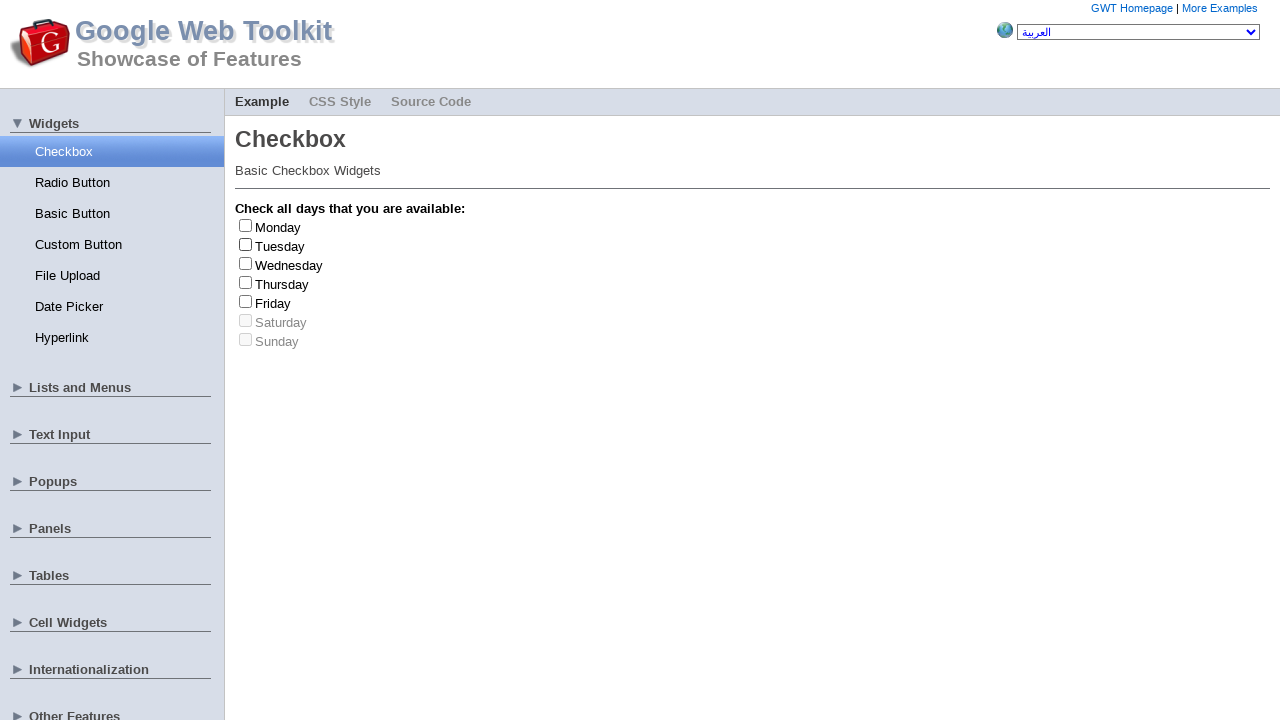

Clicked checkbox at index 3 to check at (282, 284) on .gwt-CheckBox>label >> nth=3
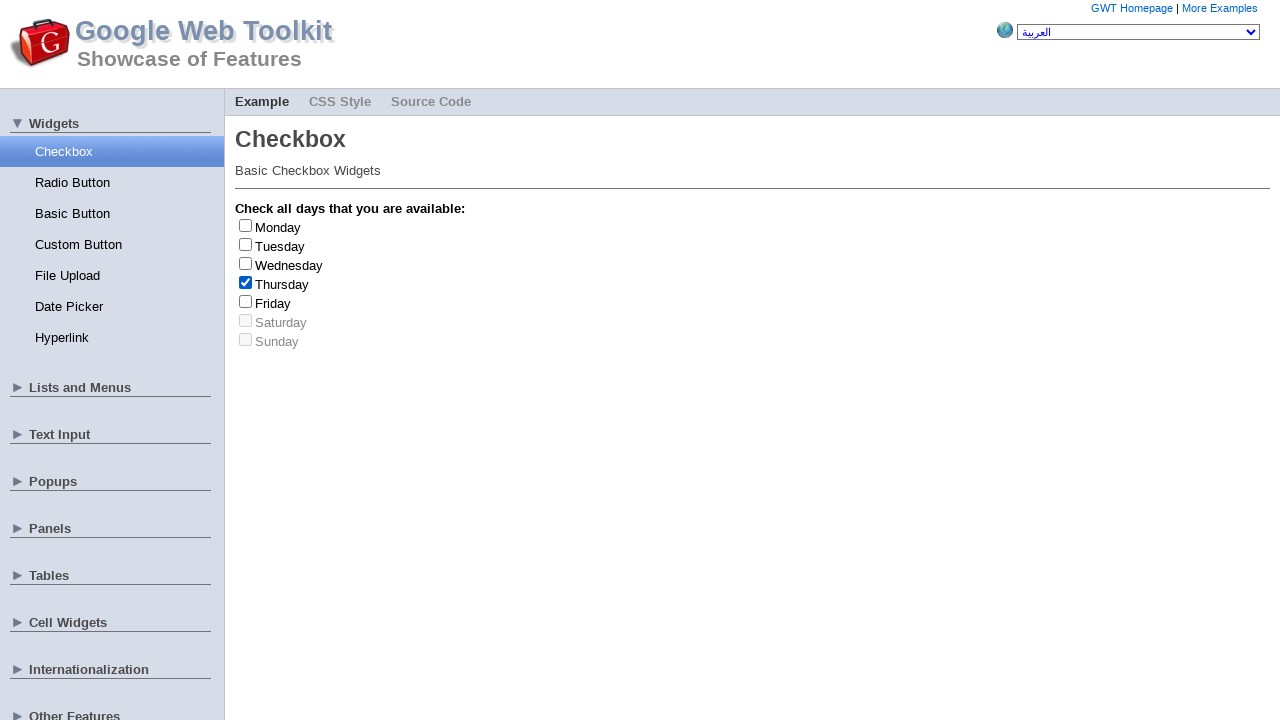

Retrieved day label text: Thursday
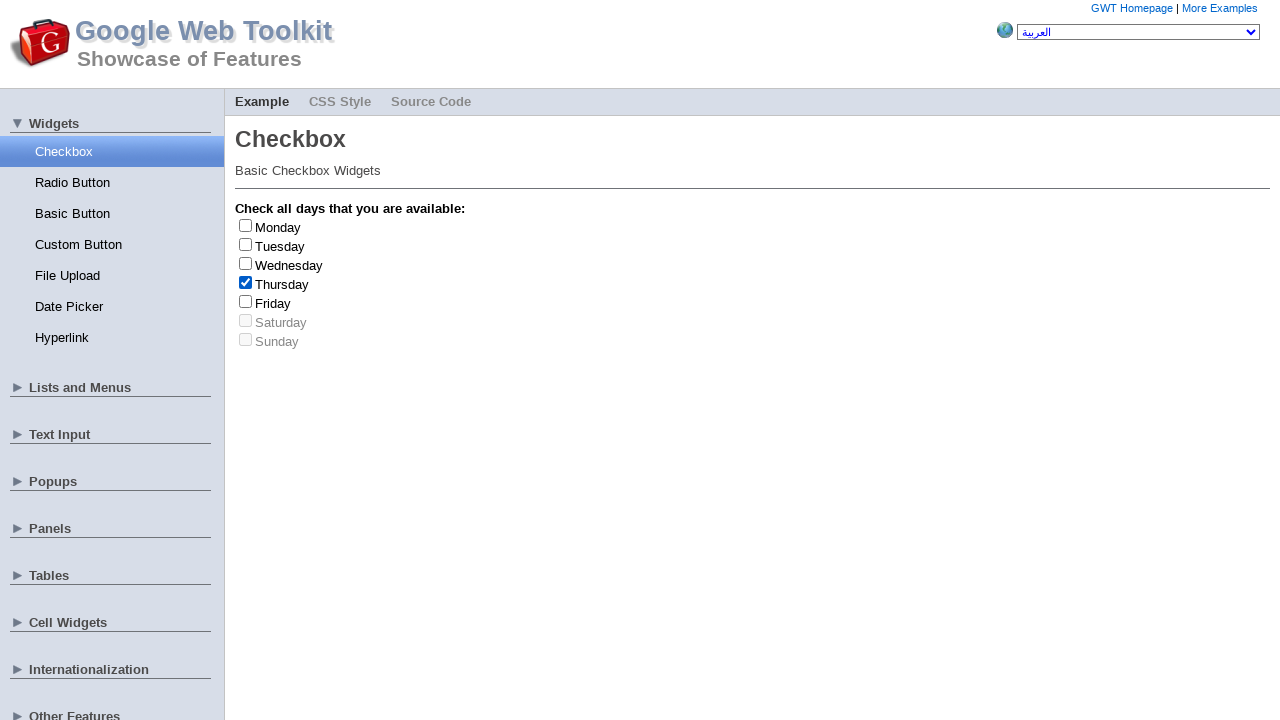

Clicked checkbox at index 3 to uncheck at (282, 284) on .gwt-CheckBox>label >> nth=3
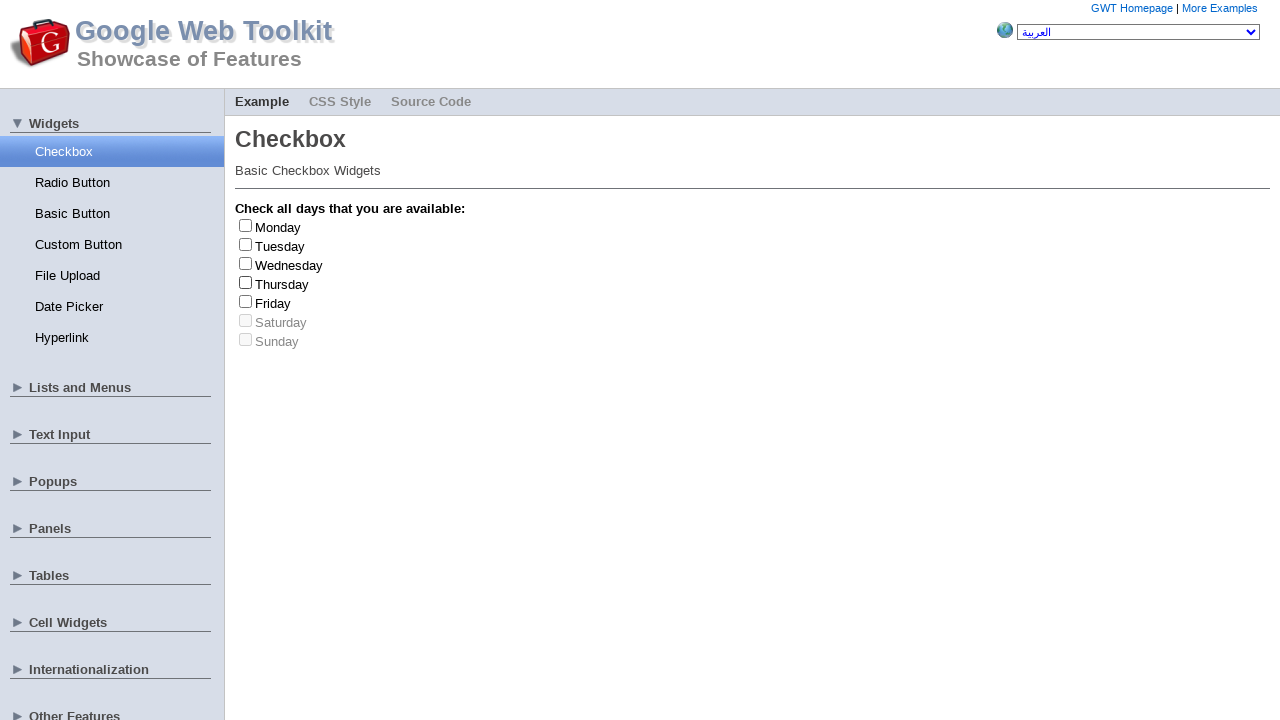

Clicked checkbox at index 2 to check at (289, 265) on .gwt-CheckBox>label >> nth=2
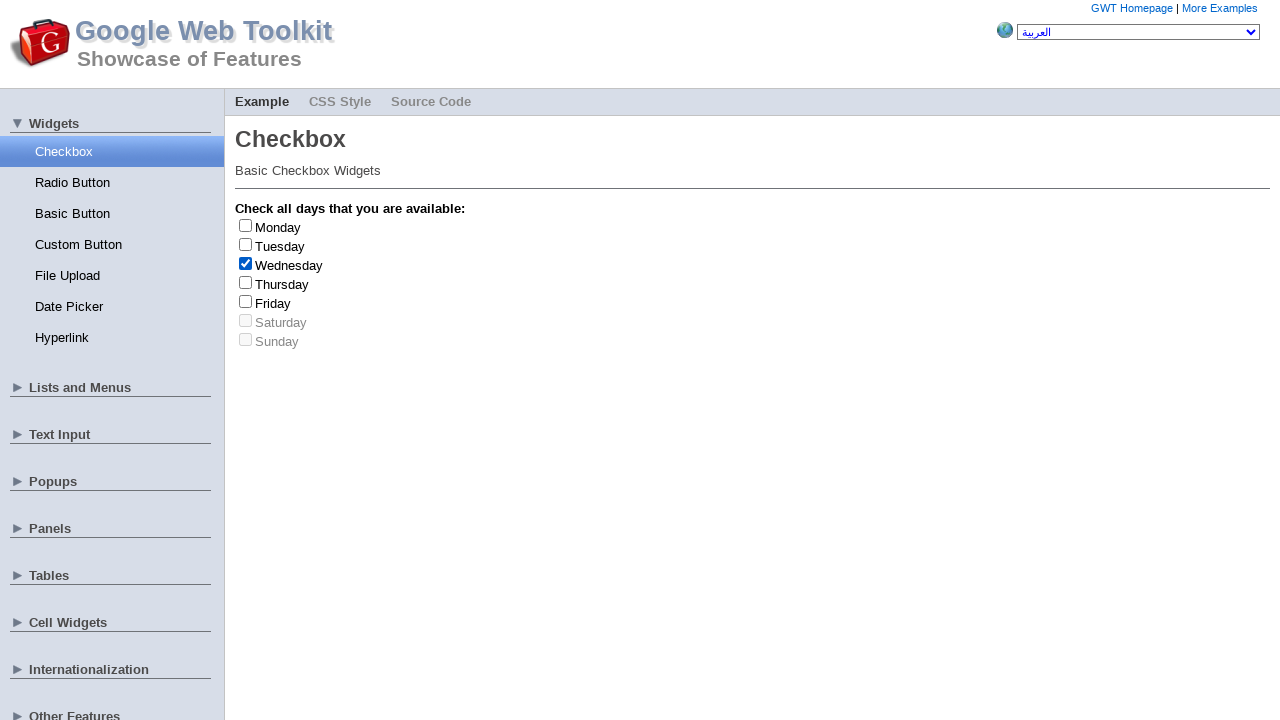

Retrieved day label text: Wednesday
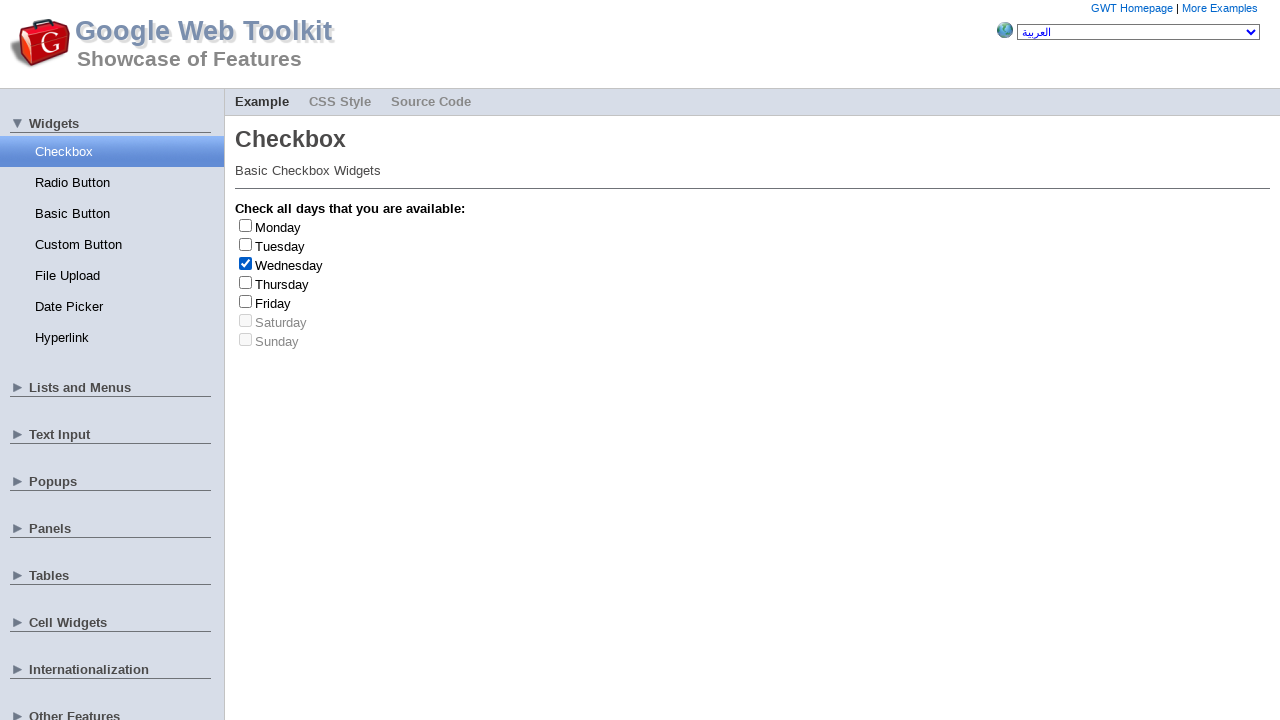

Clicked checkbox at index 2 to uncheck at (289, 265) on .gwt-CheckBox>label >> nth=2
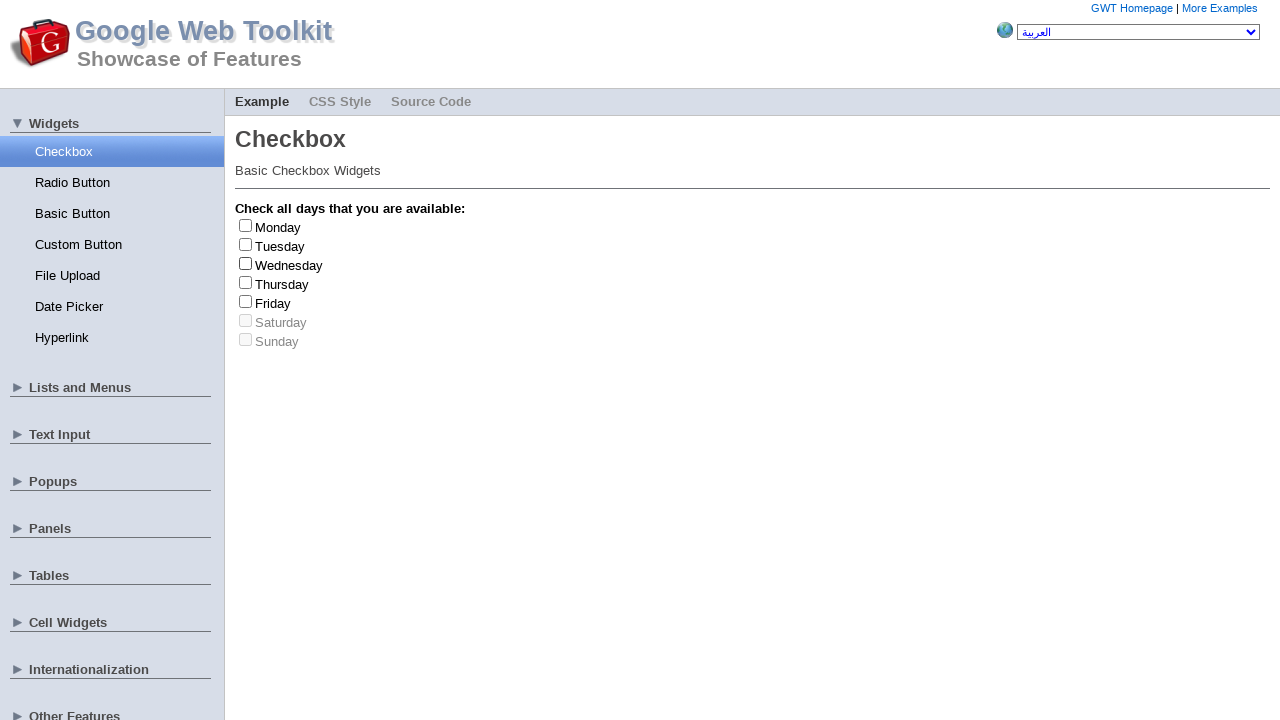

Clicked checkbox at index 1 to check at (280, 246) on .gwt-CheckBox>label >> nth=1
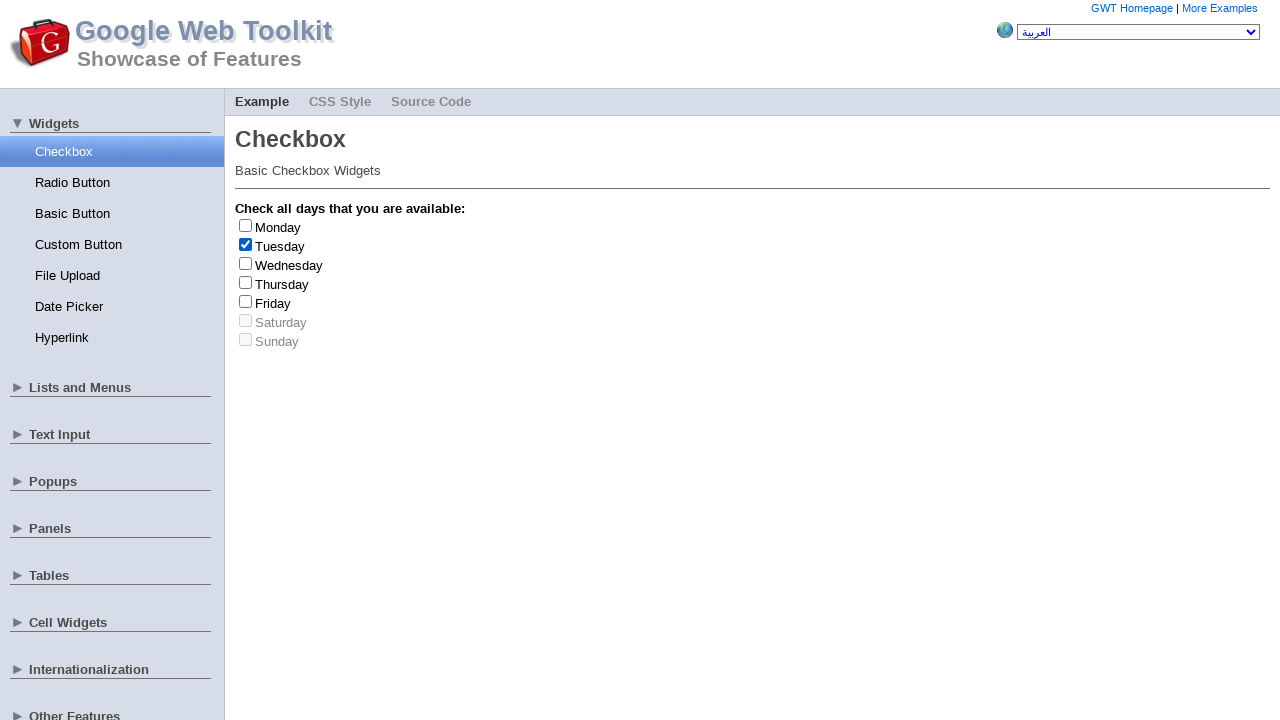

Retrieved day label text: Tuesday
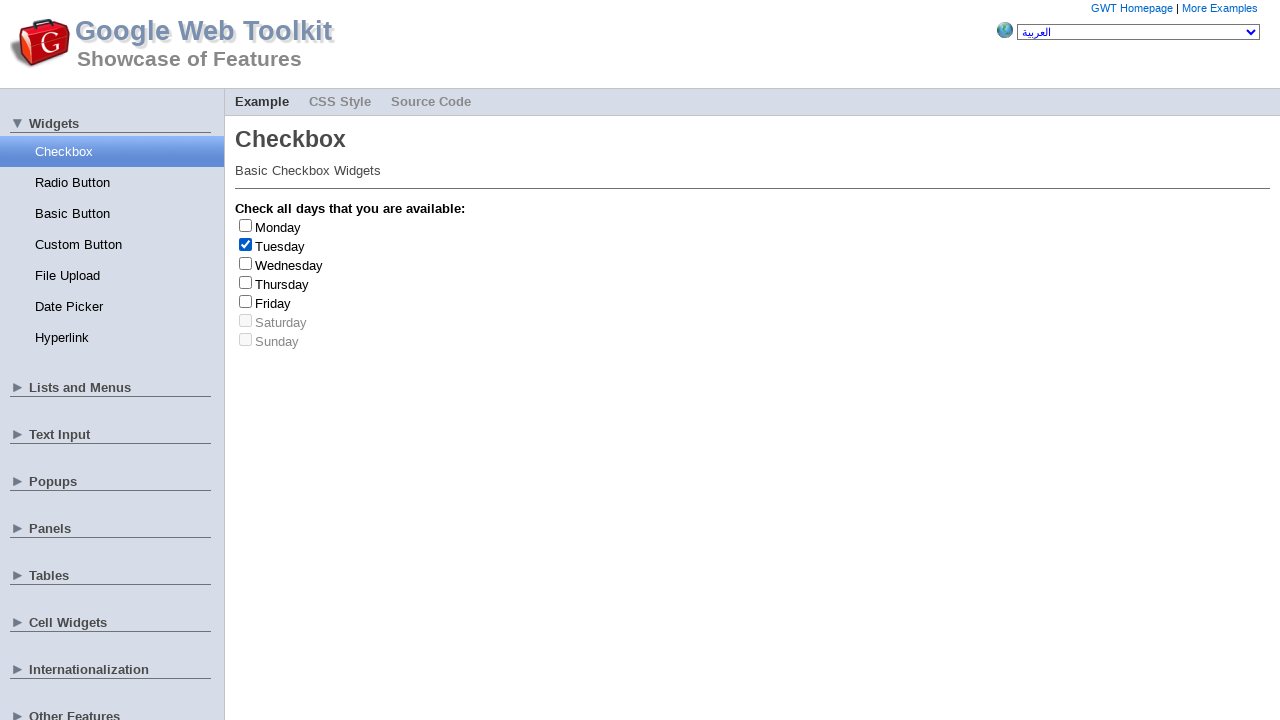

Clicked checkbox at index 1 to uncheck at (280, 246) on .gwt-CheckBox>label >> nth=1
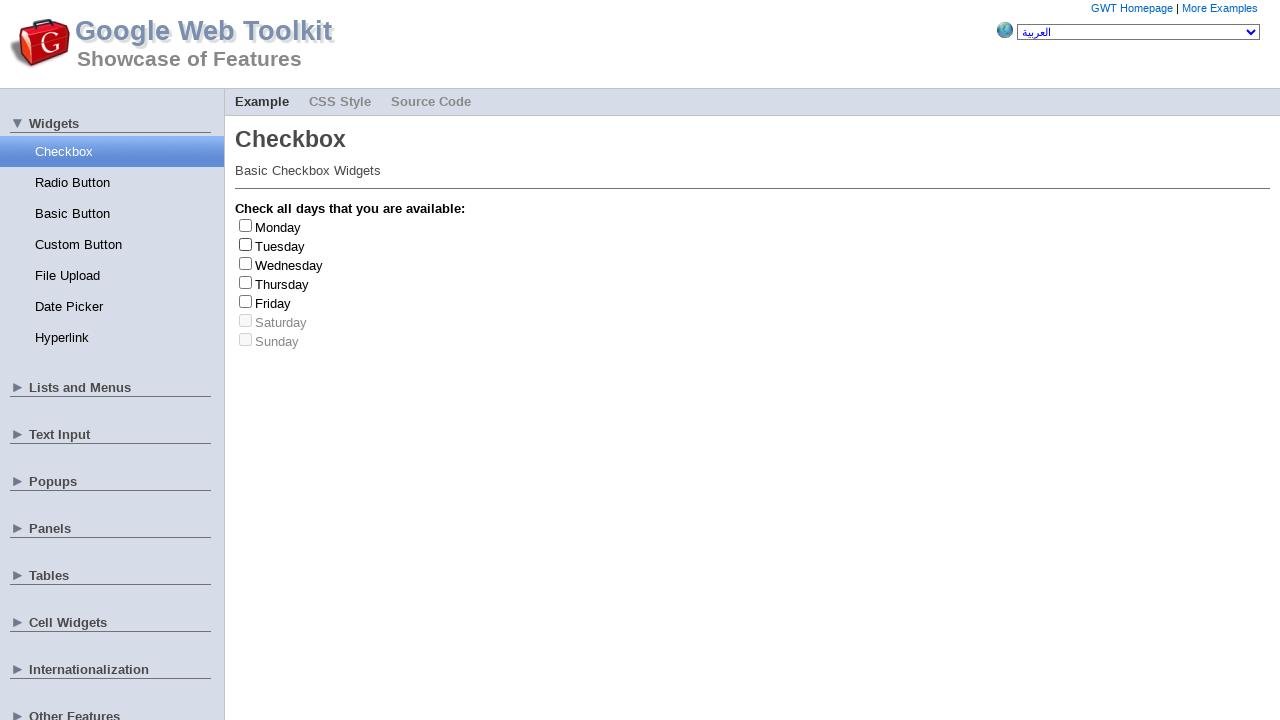

Clicked checkbox at index 0 to check at (278, 227) on .gwt-CheckBox>label >> nth=0
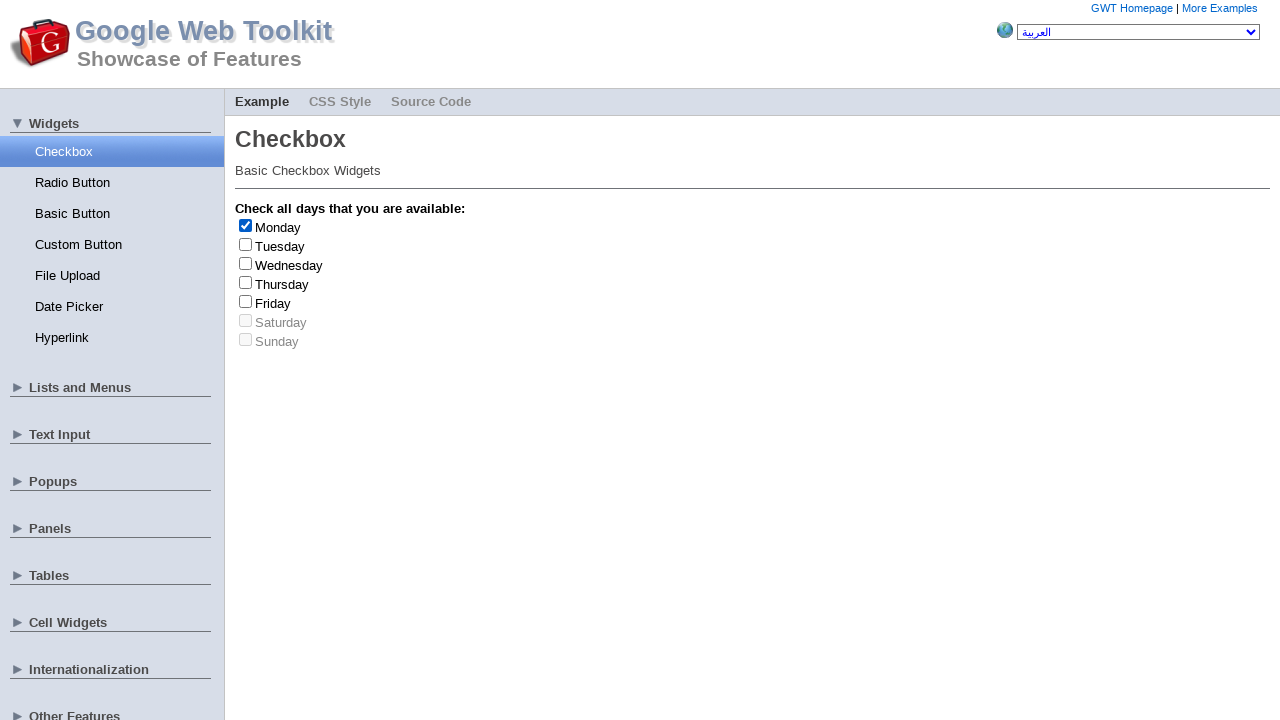

Retrieved day label text: Monday
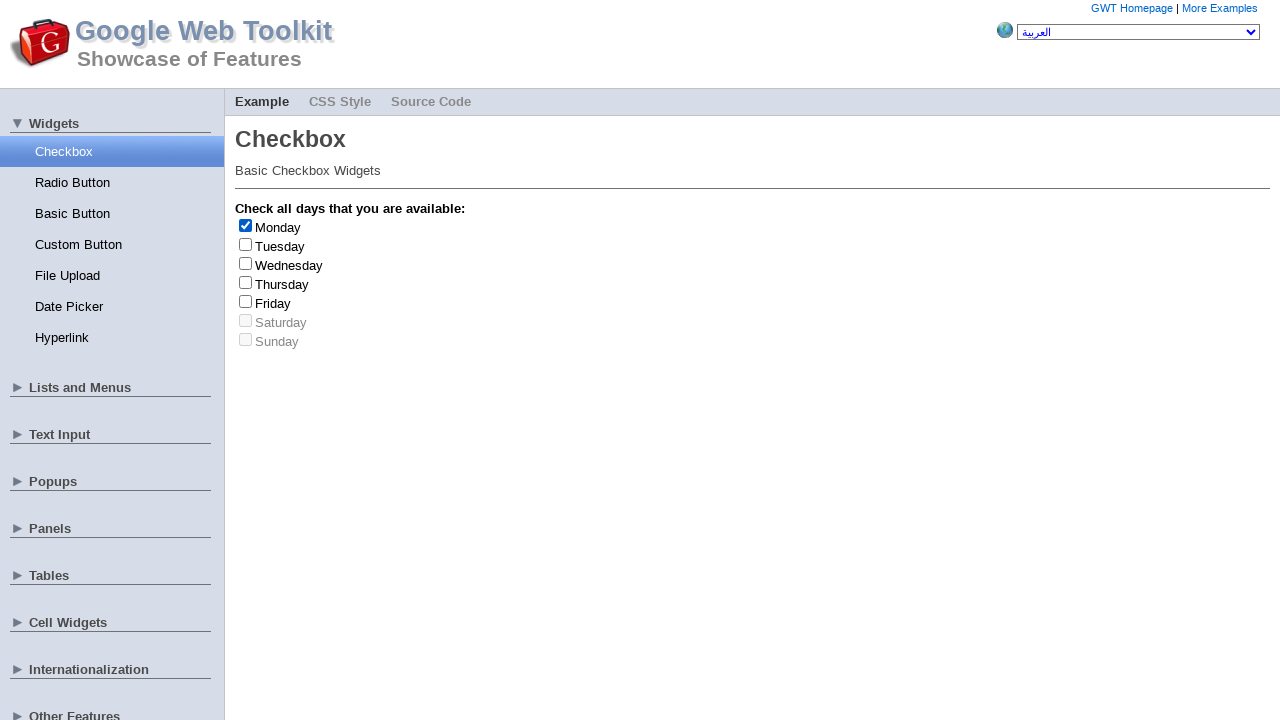

Clicked checkbox at index 0 to uncheck at (278, 227) on .gwt-CheckBox>label >> nth=0
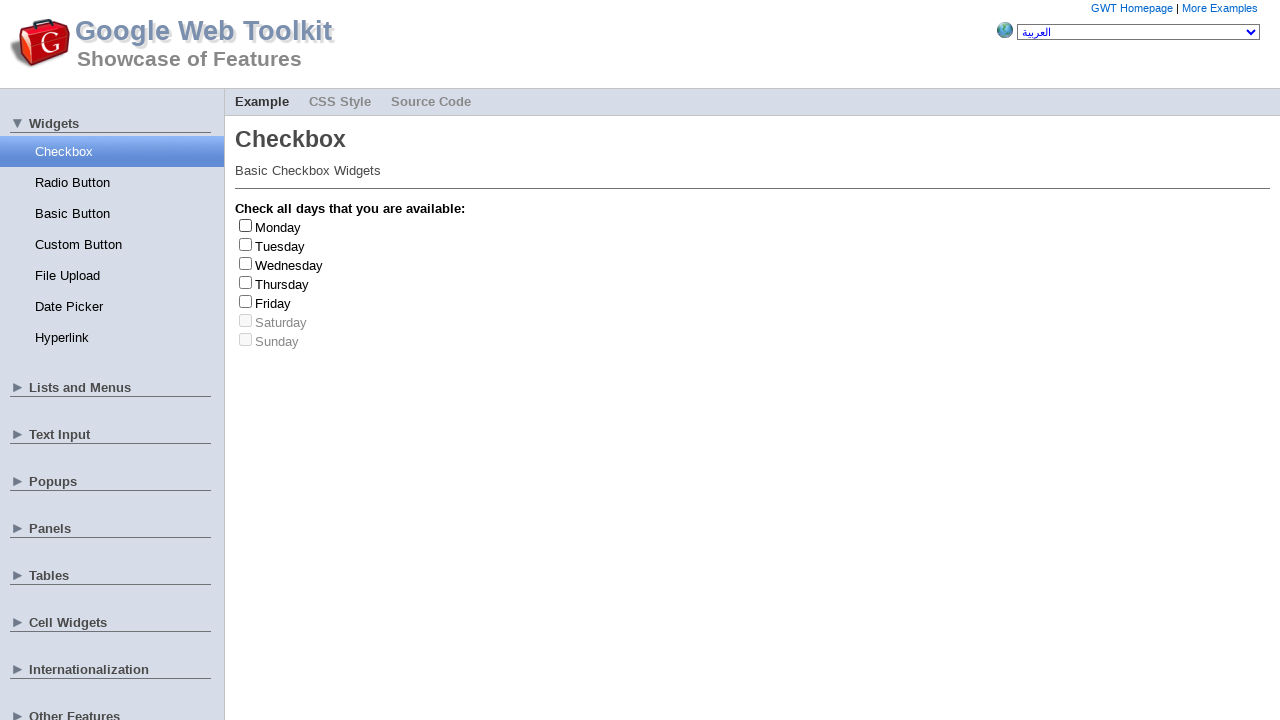

Clicked checkbox at index 1 to check at (280, 246) on .gwt-CheckBox>label >> nth=1
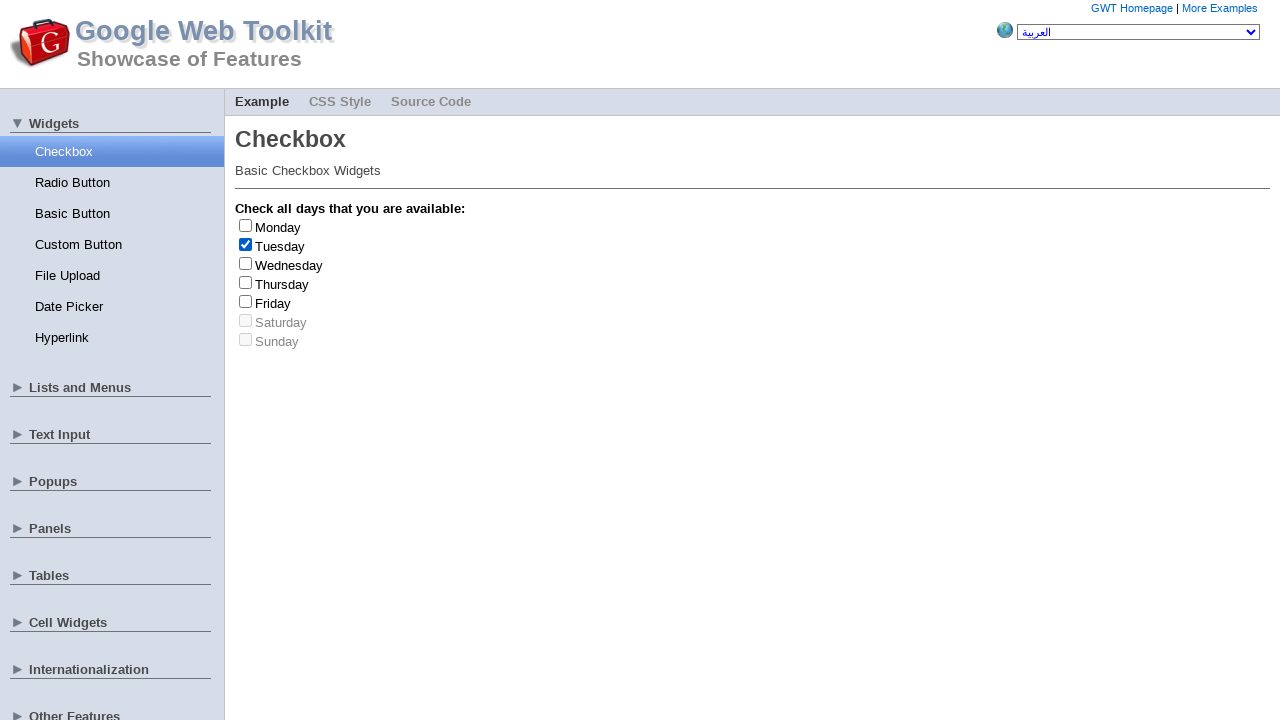

Retrieved day label text: Tuesday
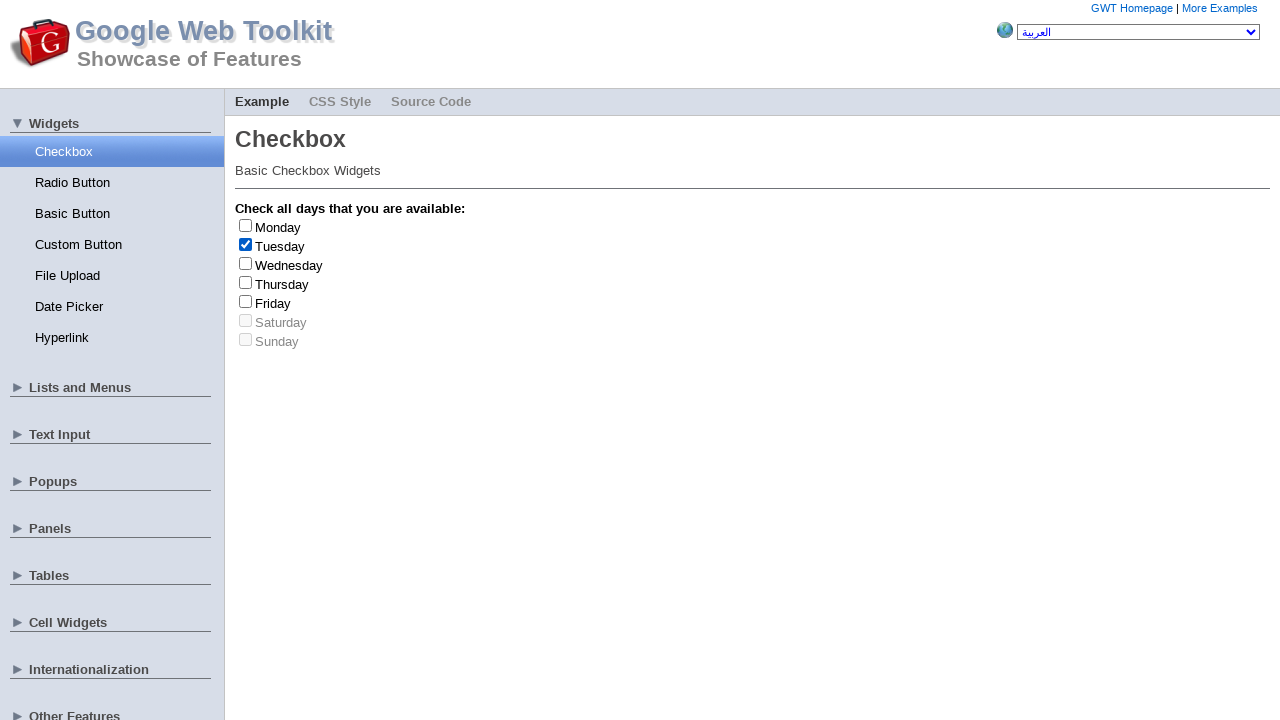

Clicked checkbox at index 1 to uncheck at (280, 246) on .gwt-CheckBox>label >> nth=1
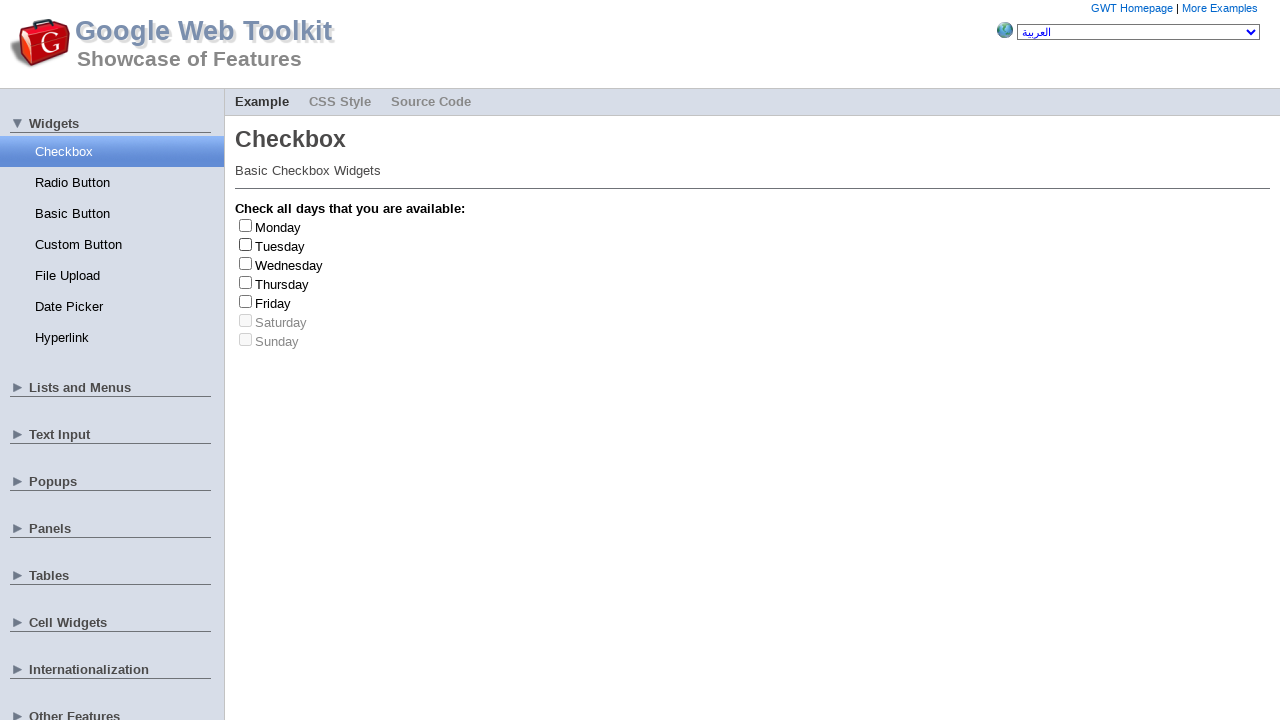

Clicked checkbox at index 2 to check at (289, 265) on .gwt-CheckBox>label >> nth=2
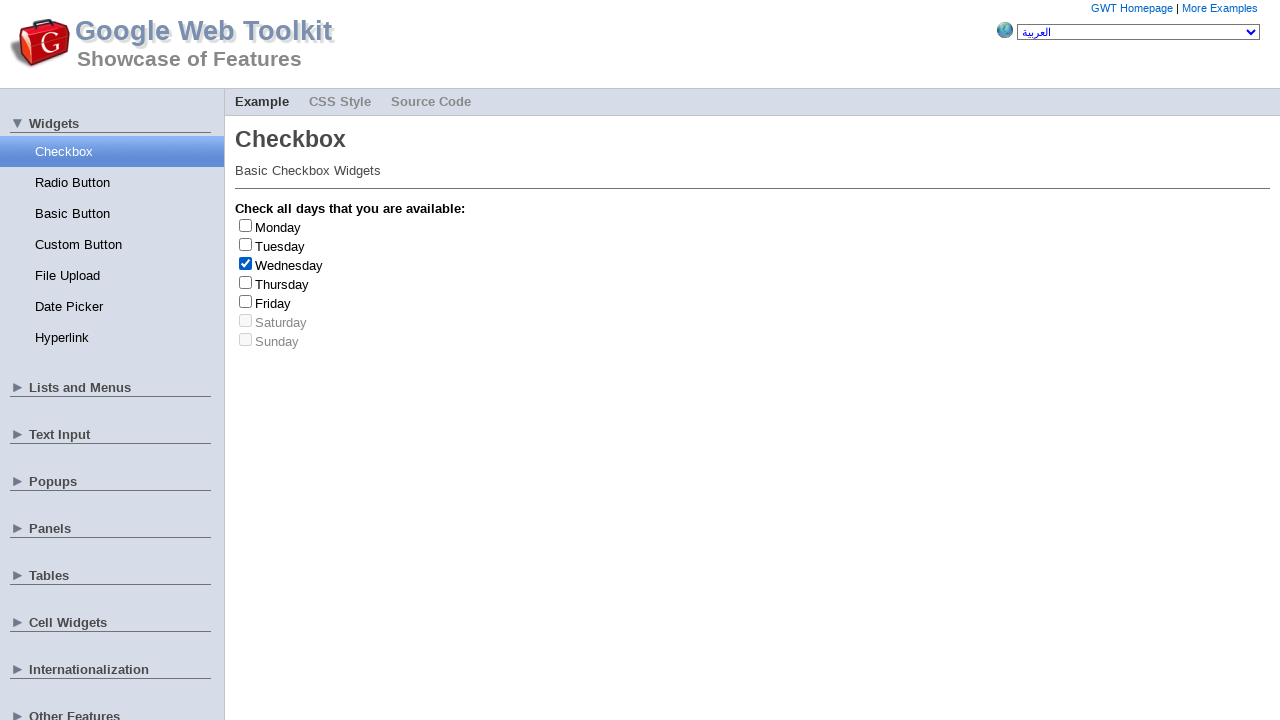

Retrieved day label text: Wednesday
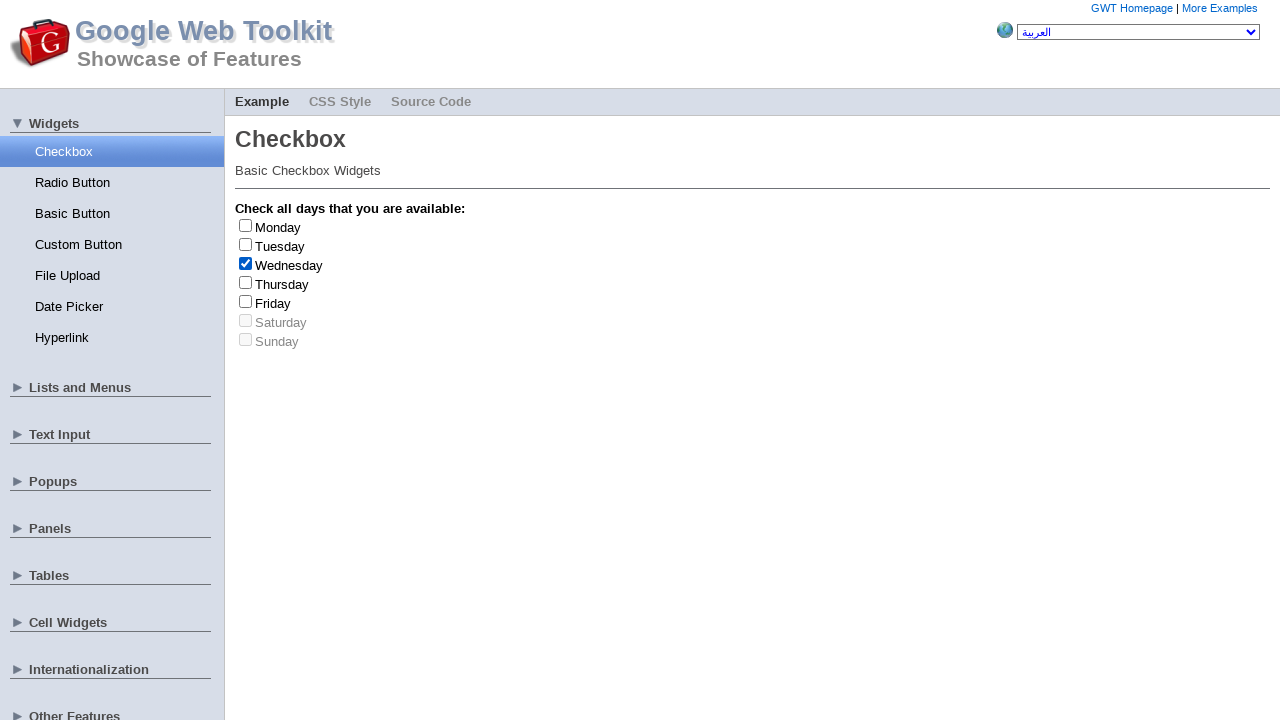

Clicked checkbox at index 2 to uncheck at (289, 265) on .gwt-CheckBox>label >> nth=2
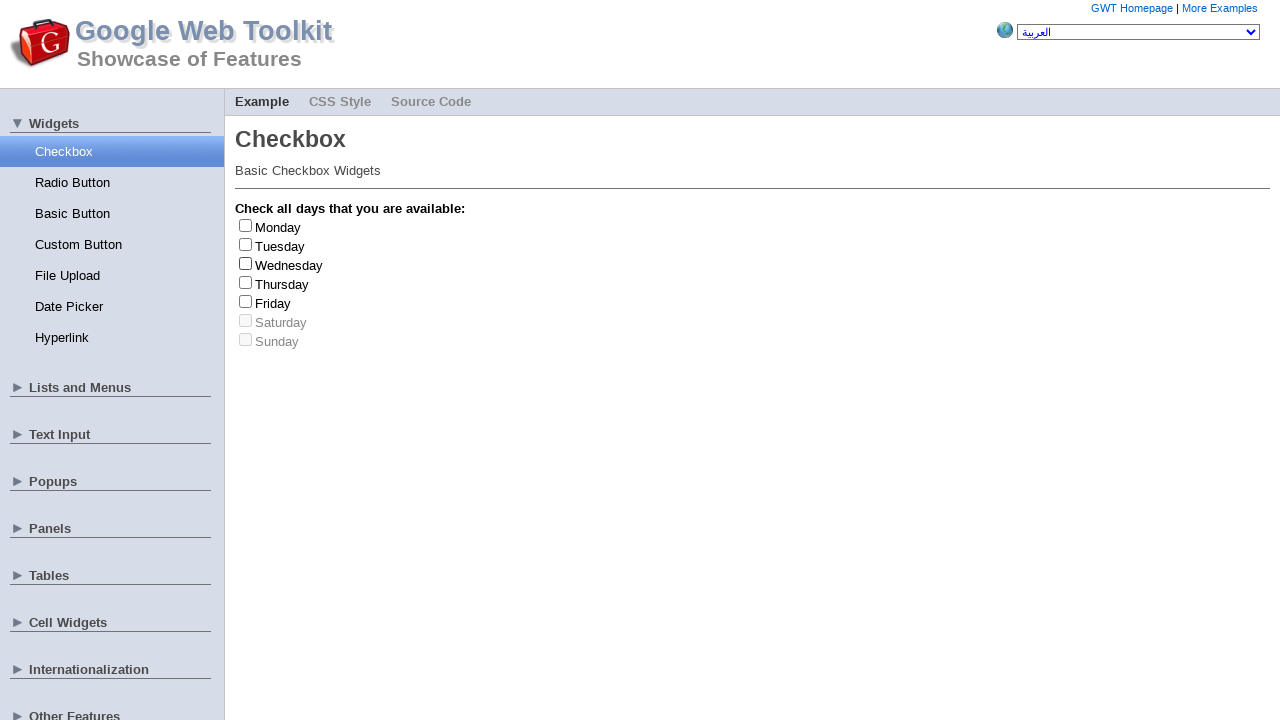

Clicked checkbox at index 3 to check at (282, 284) on .gwt-CheckBox>label >> nth=3
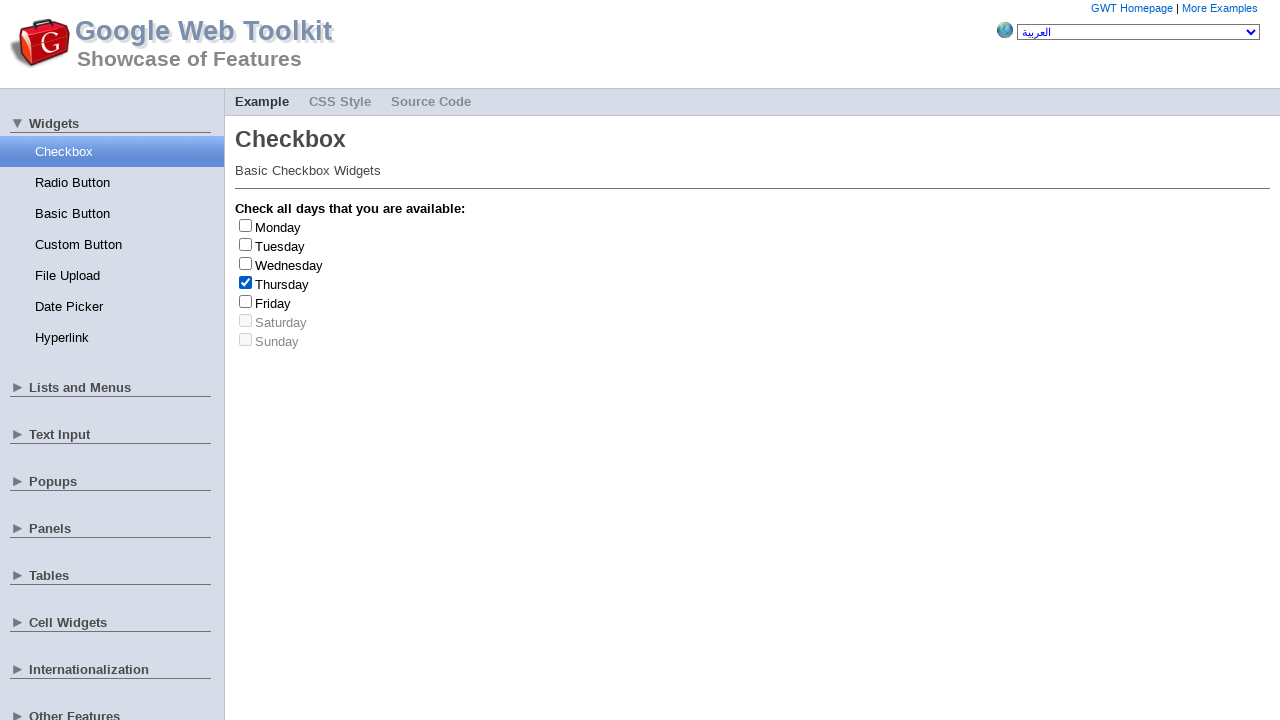

Retrieved day label text: Thursday
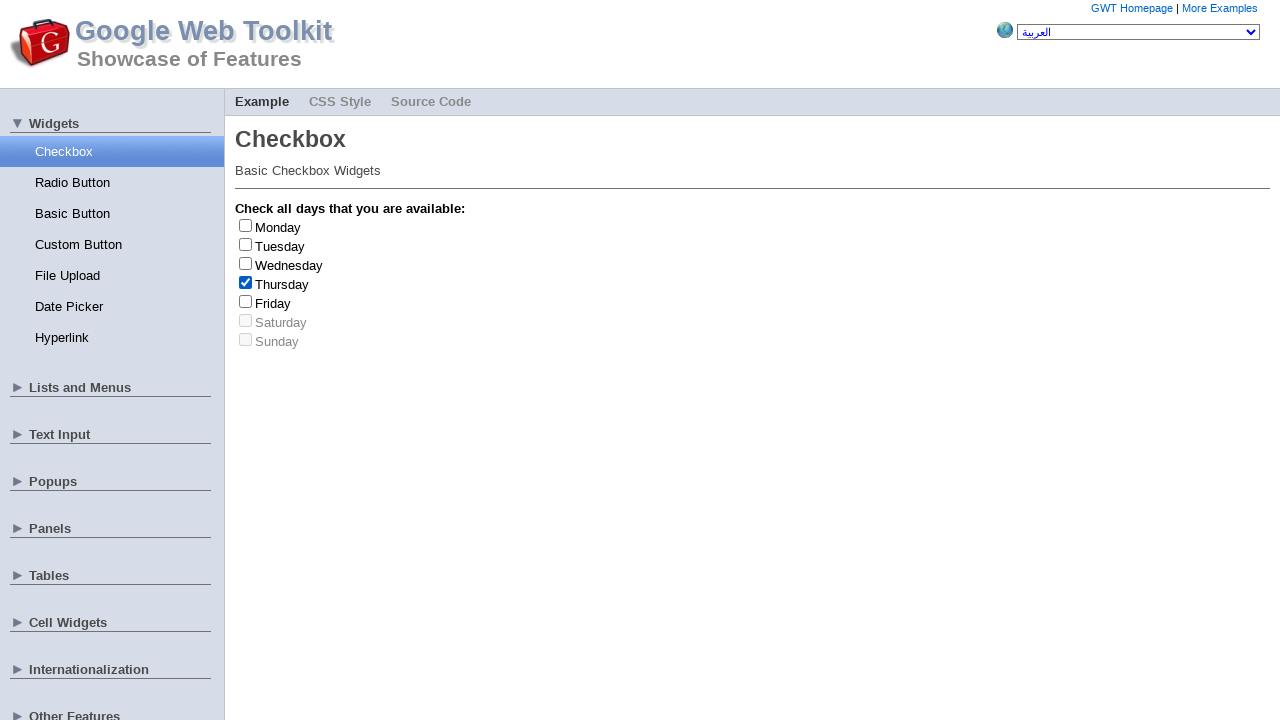

Clicked checkbox at index 3 to uncheck at (282, 284) on .gwt-CheckBox>label >> nth=3
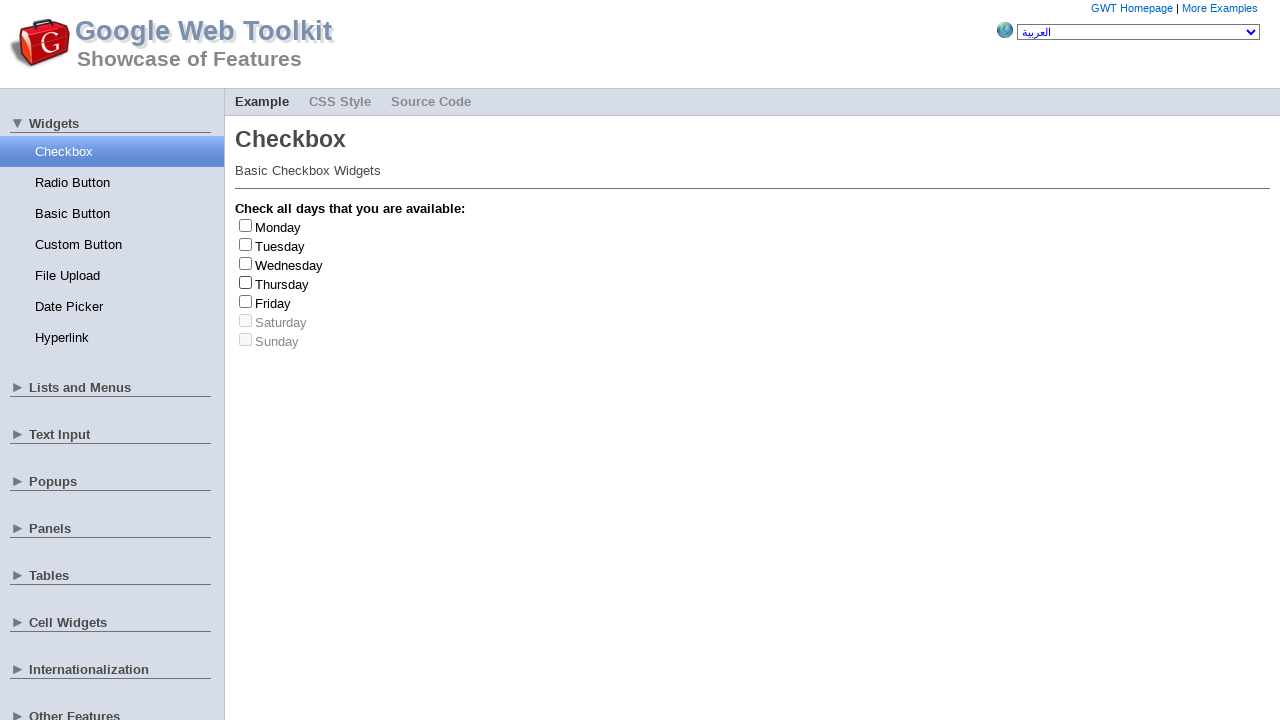

Clicked checkbox at index 4 to check at (273, 303) on .gwt-CheckBox>label >> nth=4
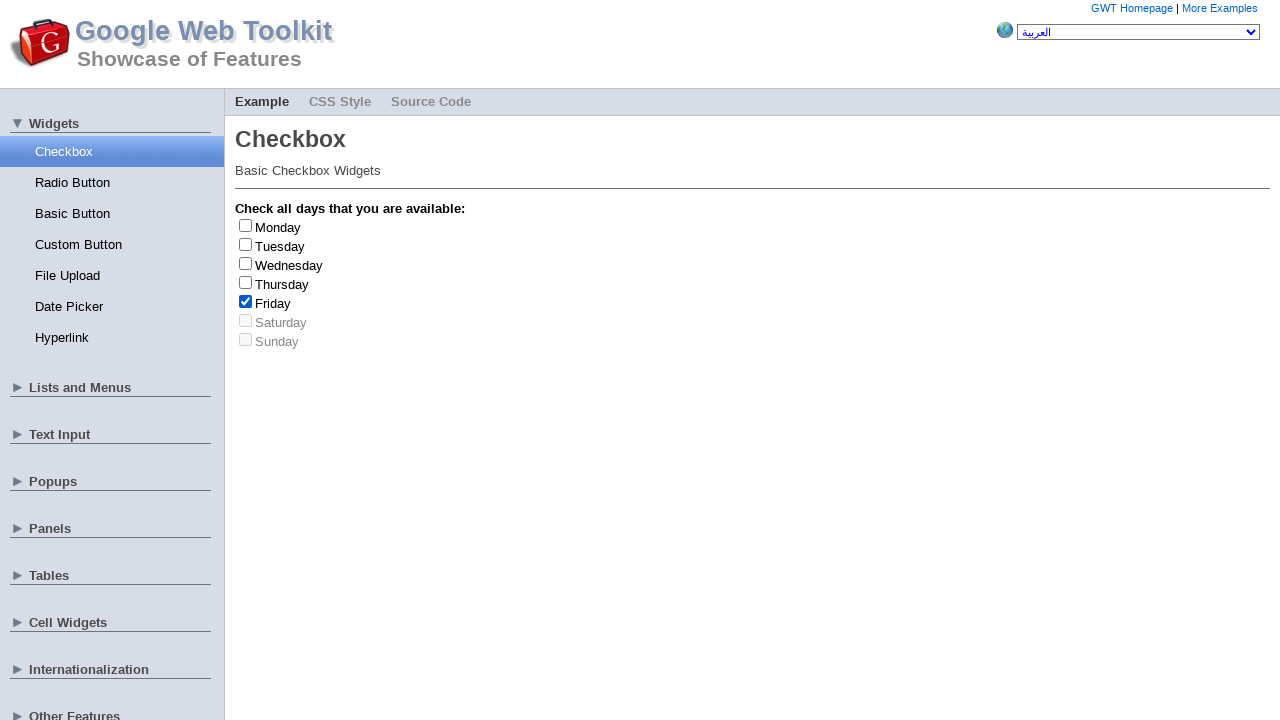

Retrieved day label text: Friday
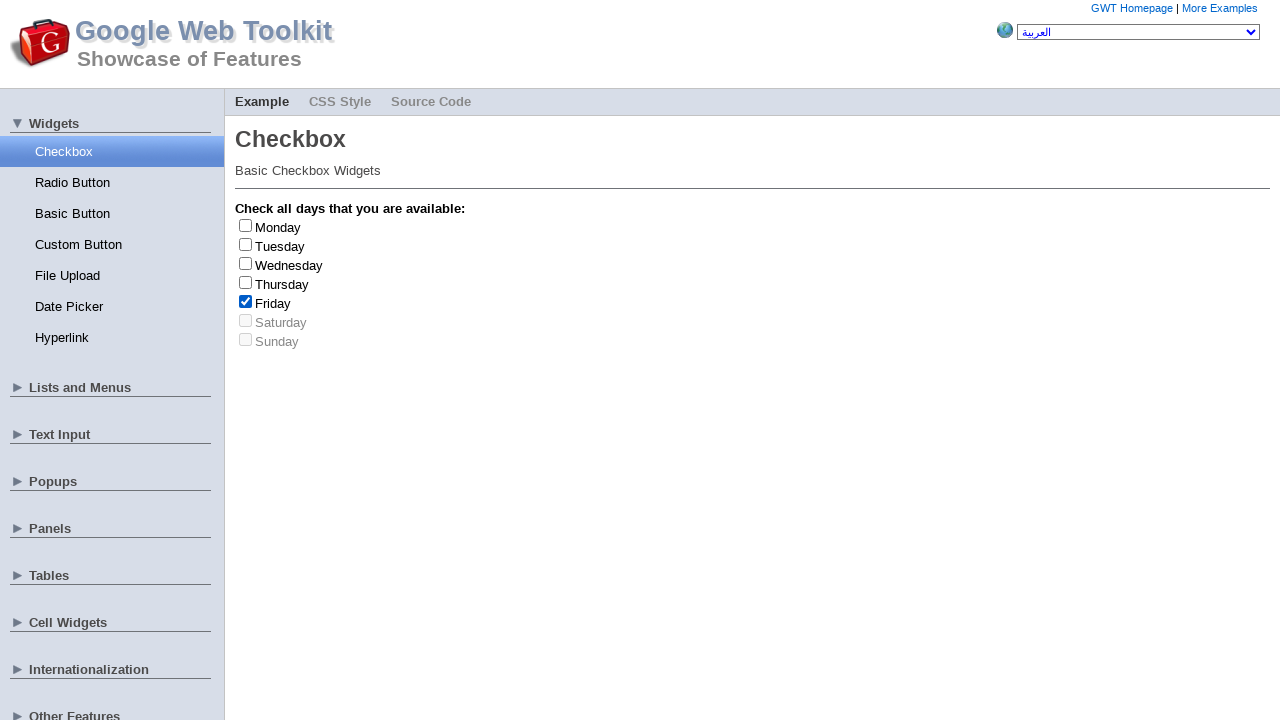

Friday checked - count is now 2
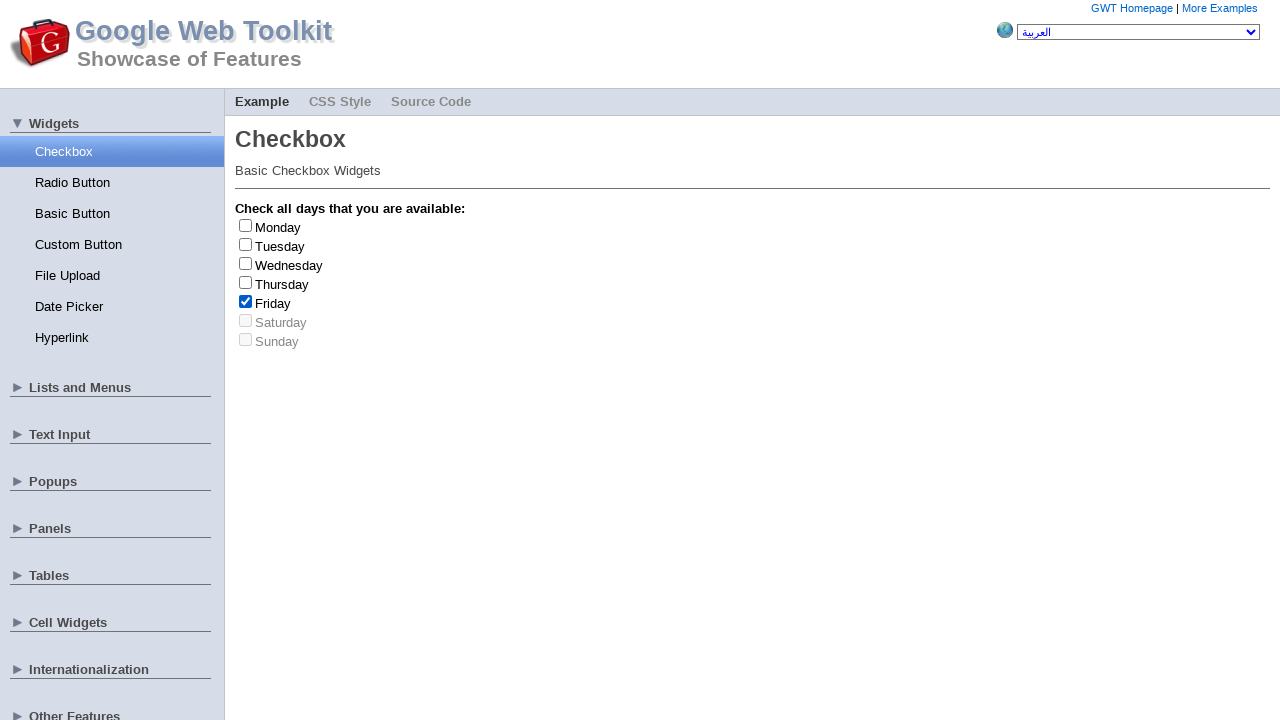

Clicked checkbox at index 4 to uncheck at (273, 303) on .gwt-CheckBox>label >> nth=4
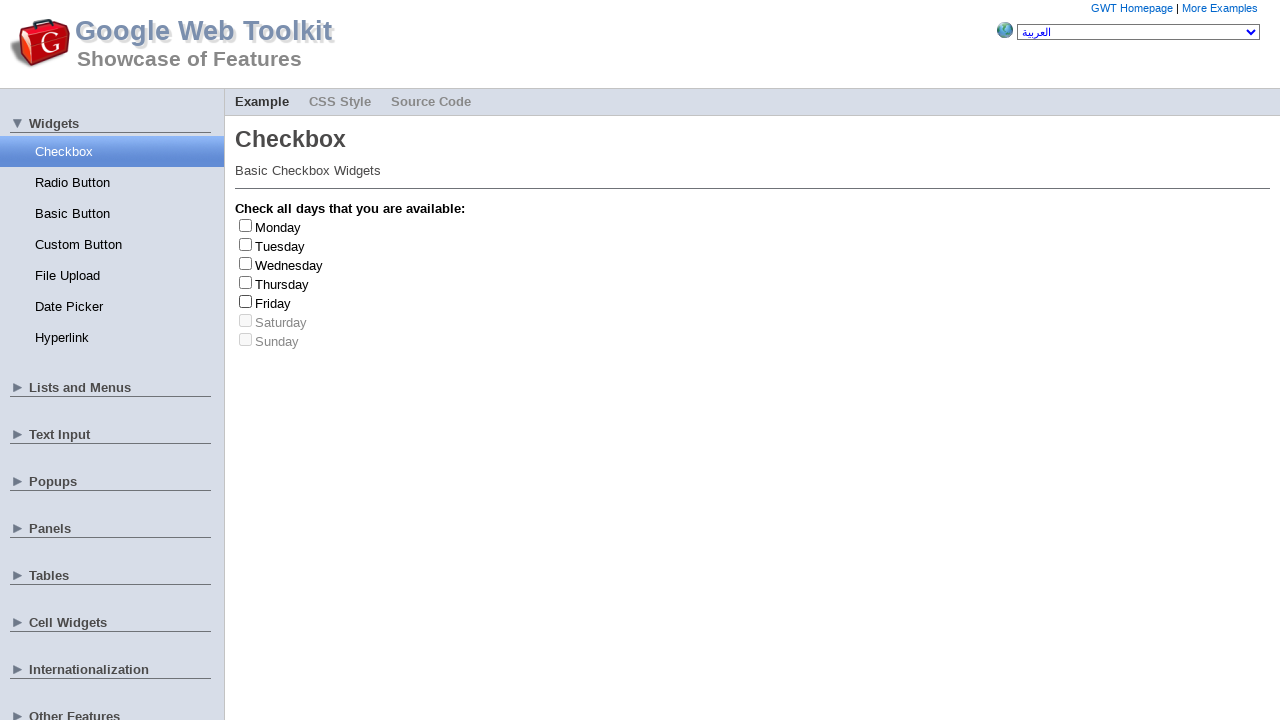

Clicked checkbox at index 3 to check at (282, 284) on .gwt-CheckBox>label >> nth=3
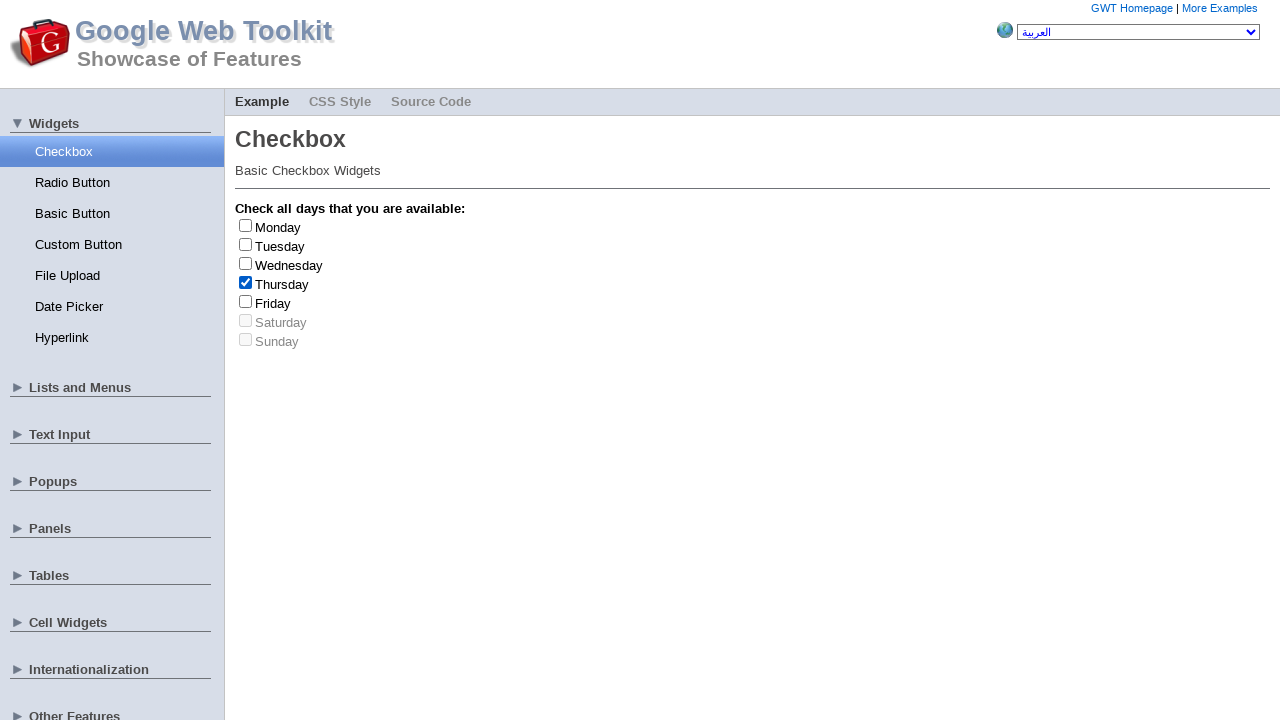

Retrieved day label text: Thursday
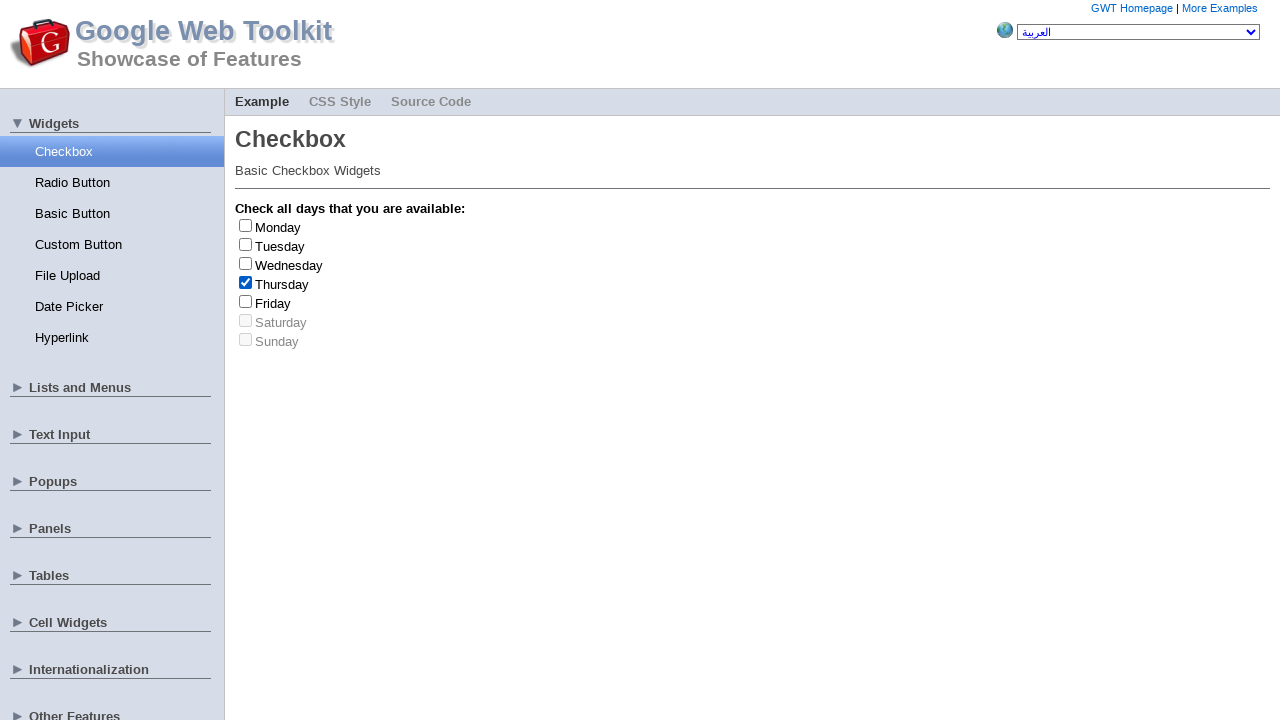

Clicked checkbox at index 3 to uncheck at (282, 284) on .gwt-CheckBox>label >> nth=3
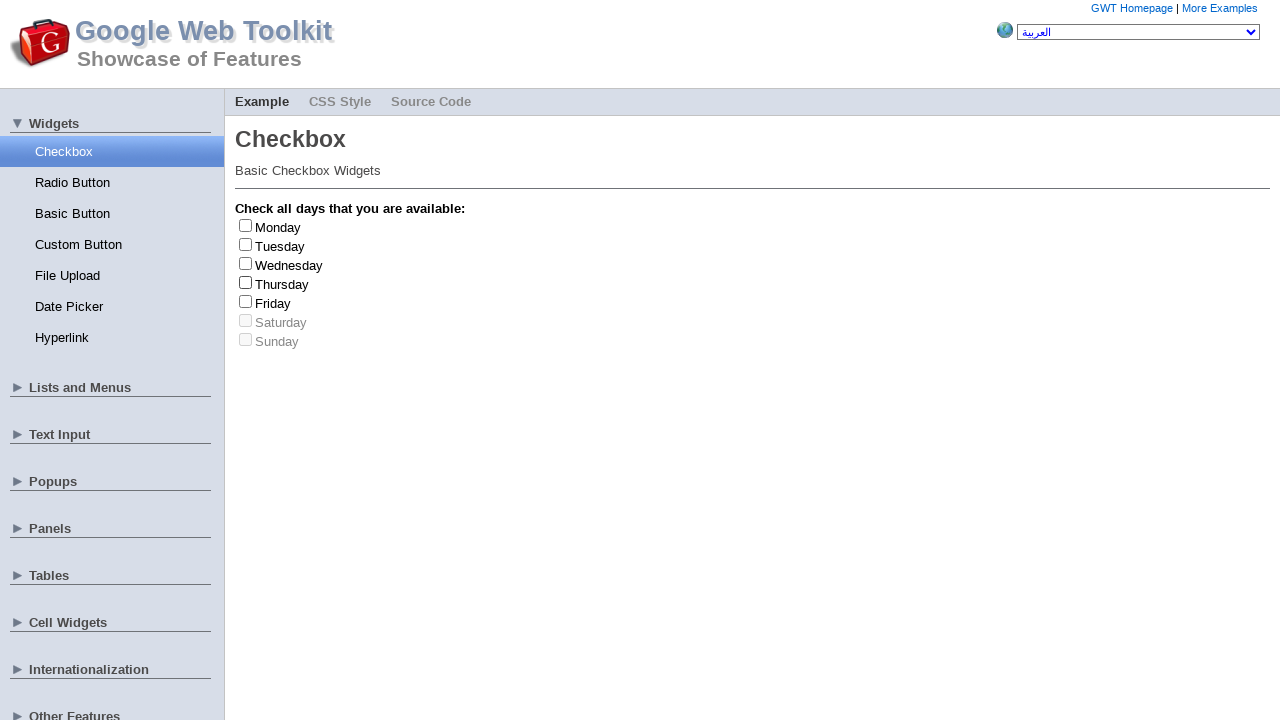

Clicked checkbox at index 1 to check at (280, 246) on .gwt-CheckBox>label >> nth=1
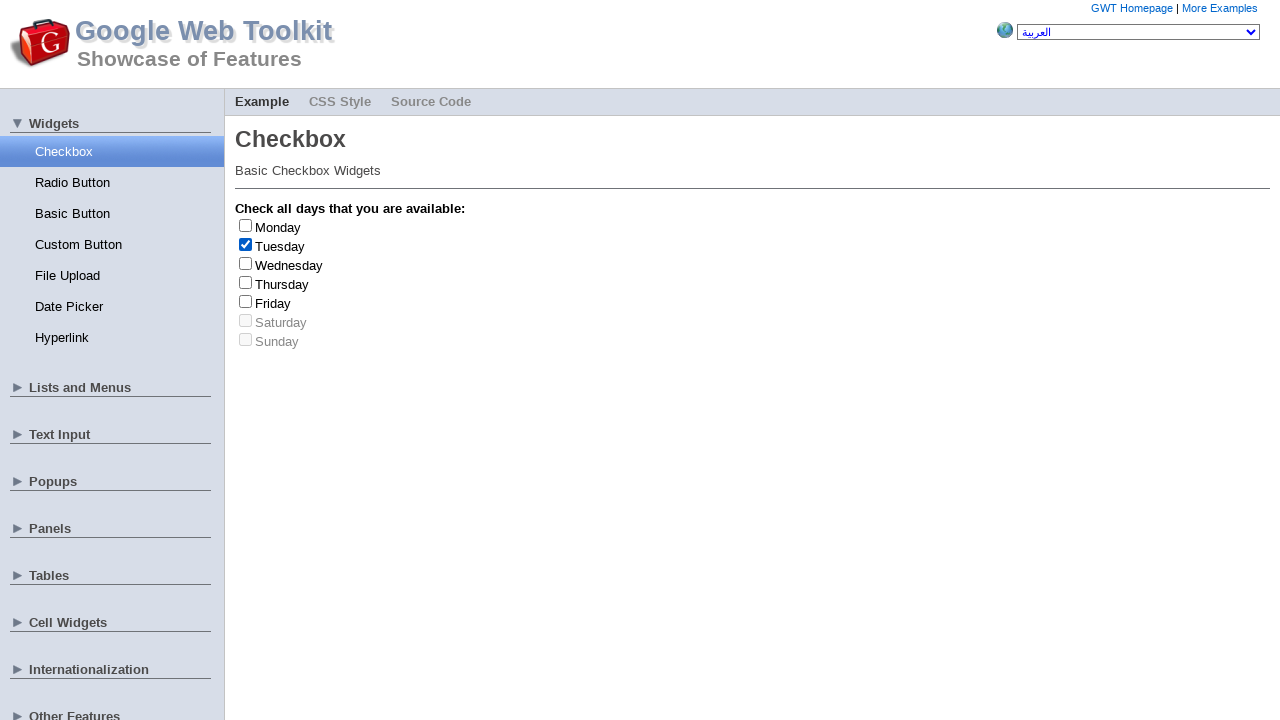

Retrieved day label text: Tuesday
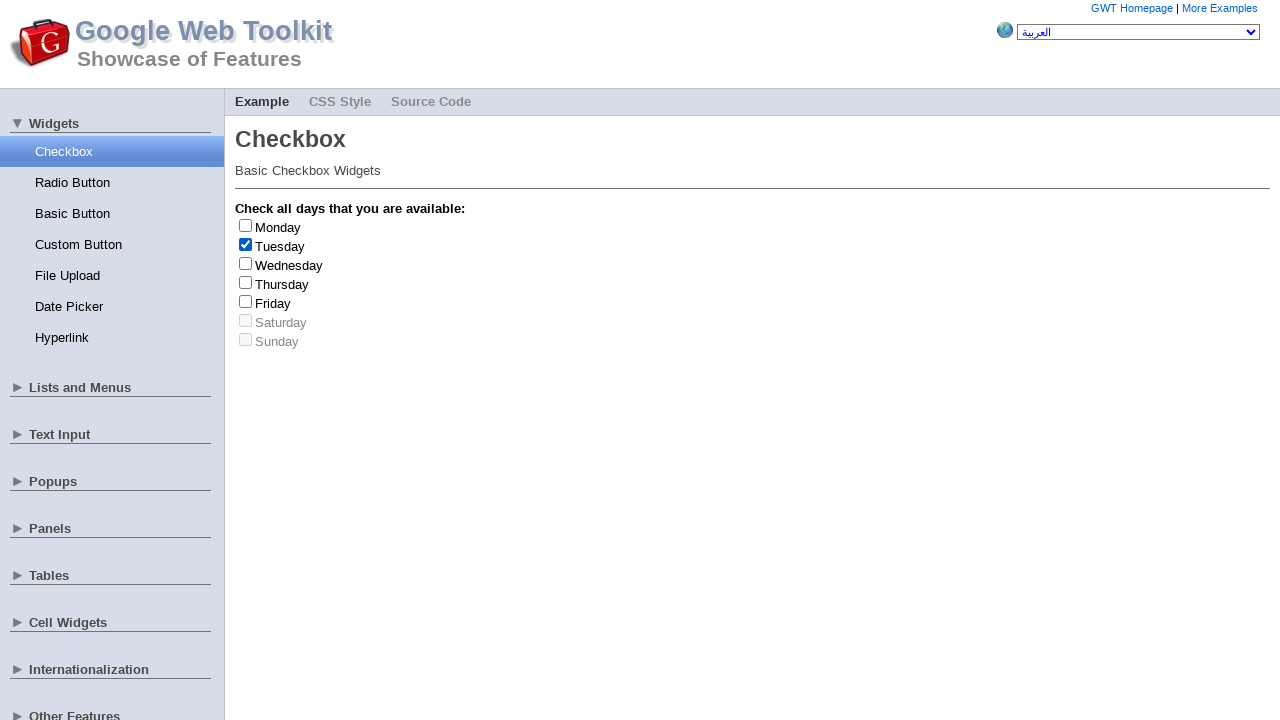

Clicked checkbox at index 1 to uncheck at (280, 246) on .gwt-CheckBox>label >> nth=1
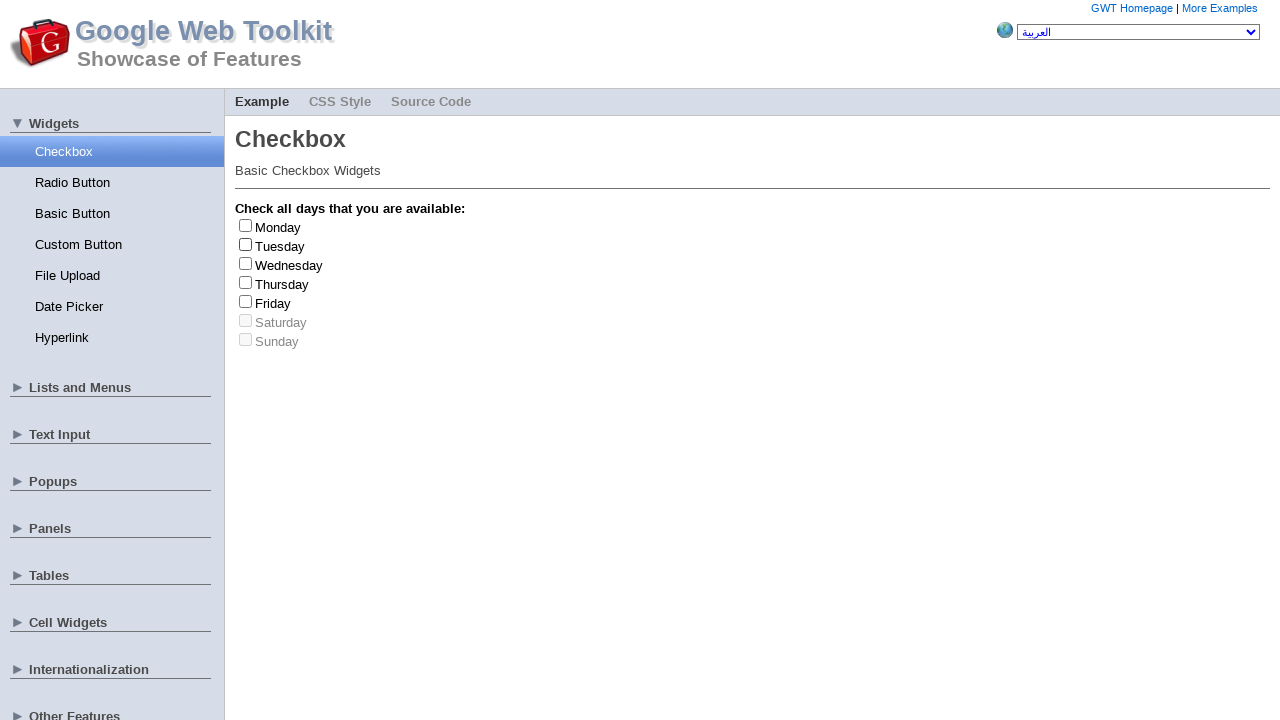

Clicked checkbox at index 3 to check at (282, 284) on .gwt-CheckBox>label >> nth=3
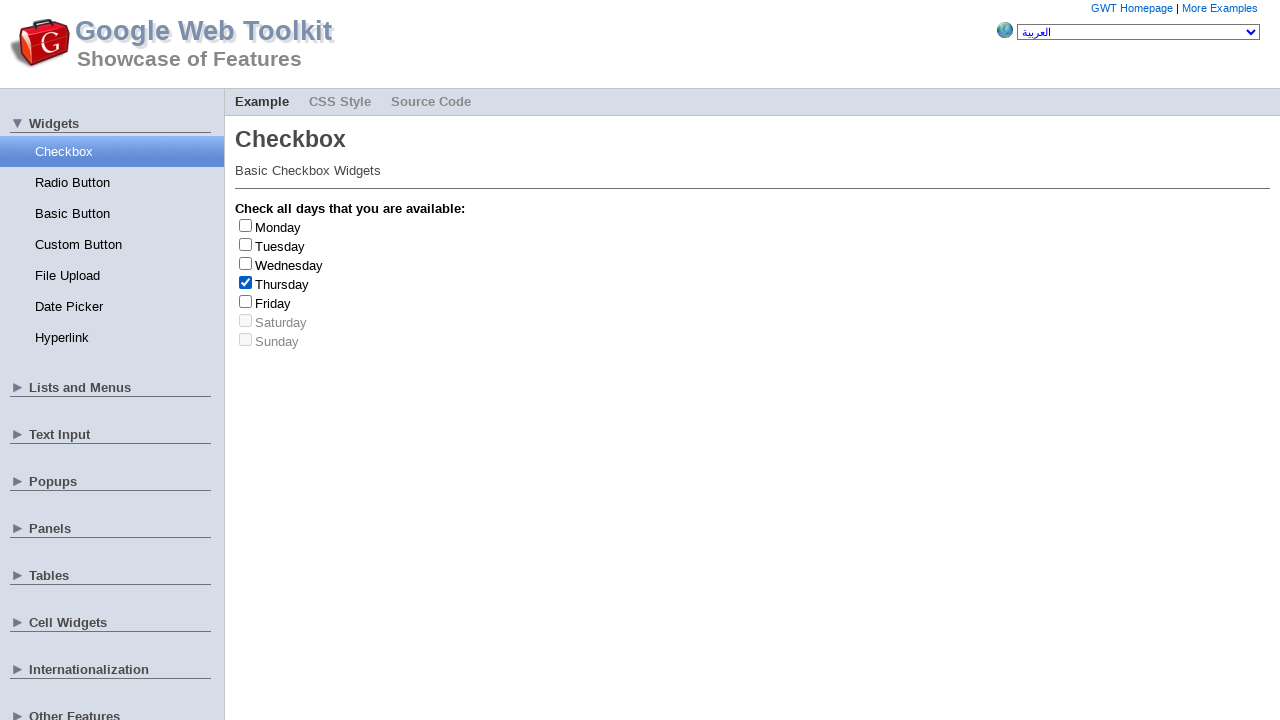

Retrieved day label text: Thursday
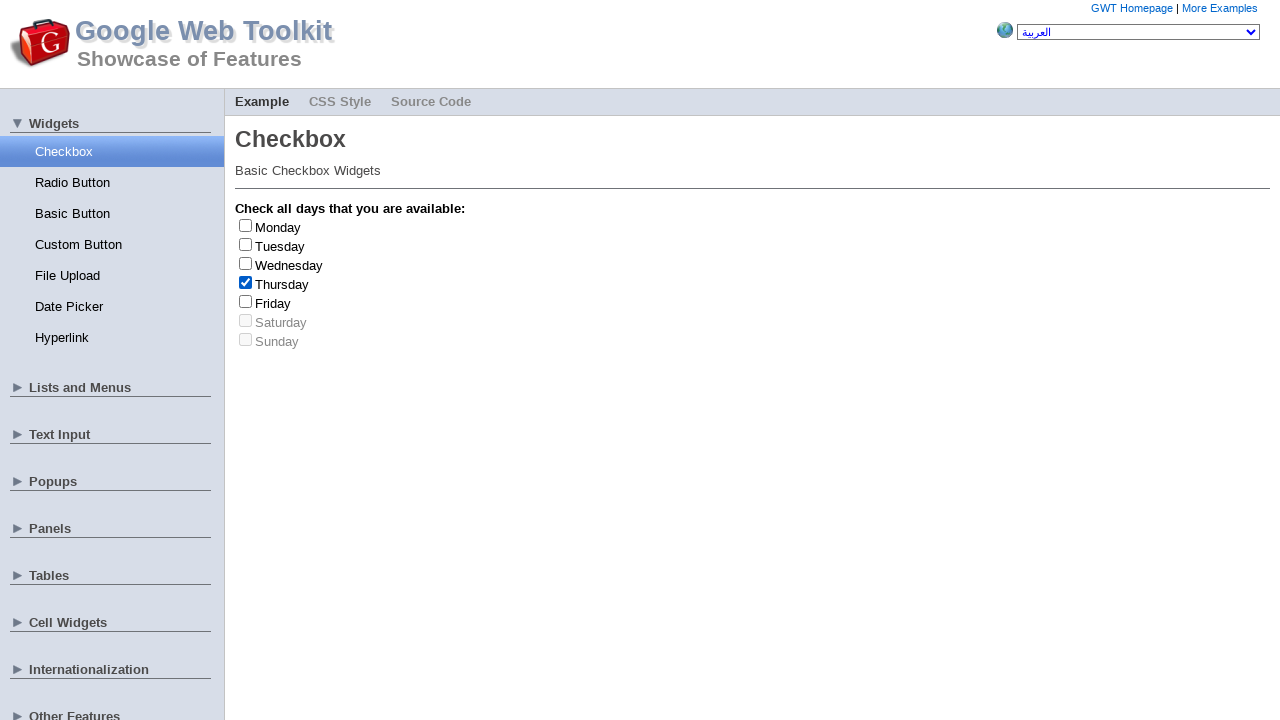

Clicked checkbox at index 3 to uncheck at (282, 284) on .gwt-CheckBox>label >> nth=3
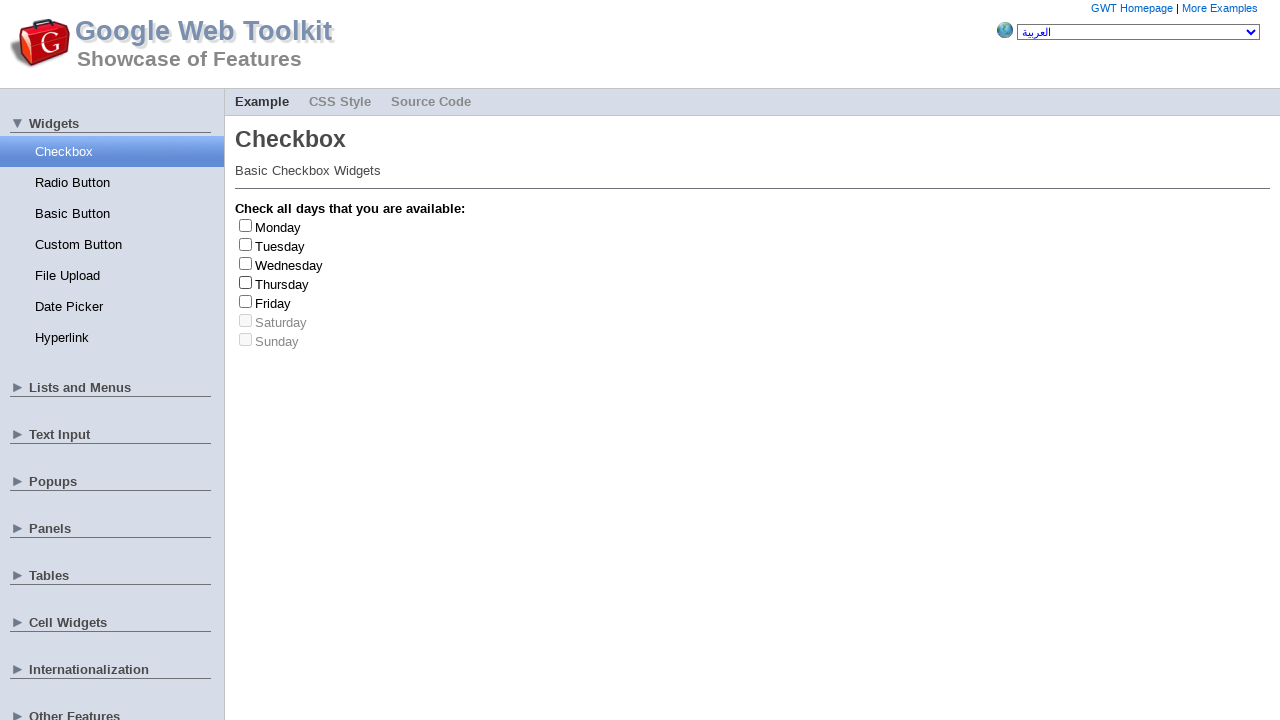

Clicked checkbox at index 4 to check at (273, 303) on .gwt-CheckBox>label >> nth=4
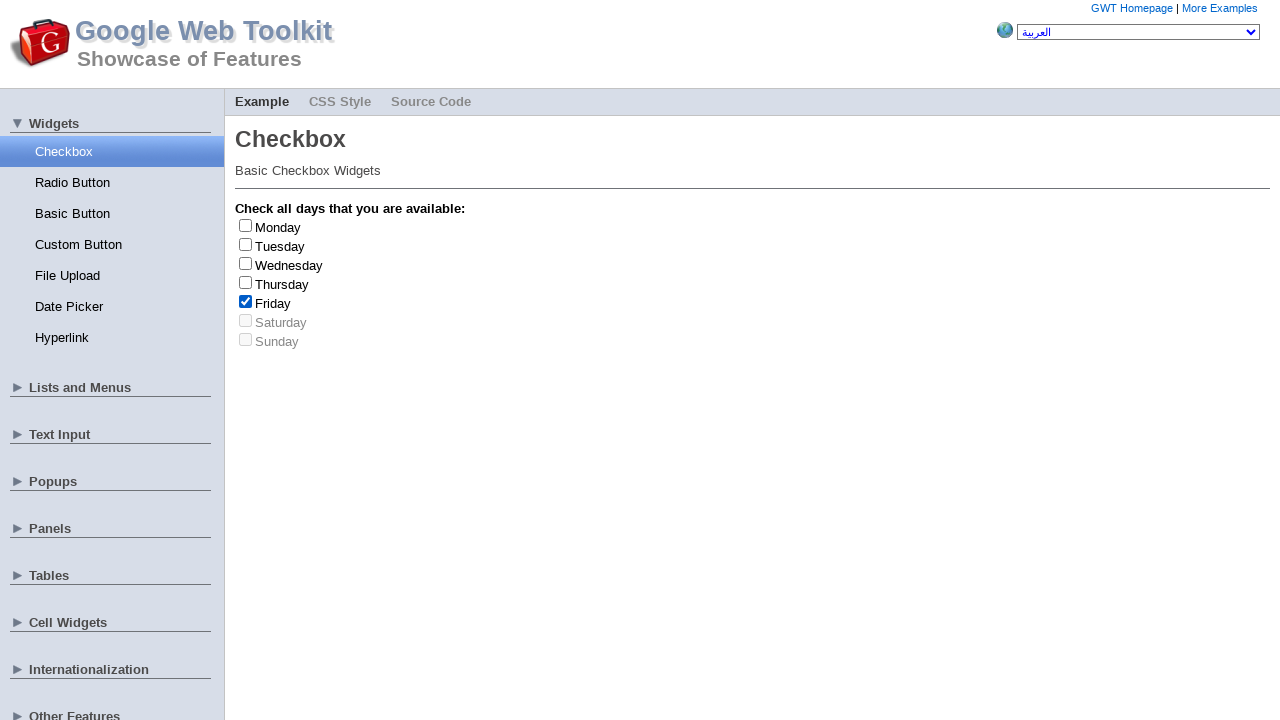

Retrieved day label text: Friday
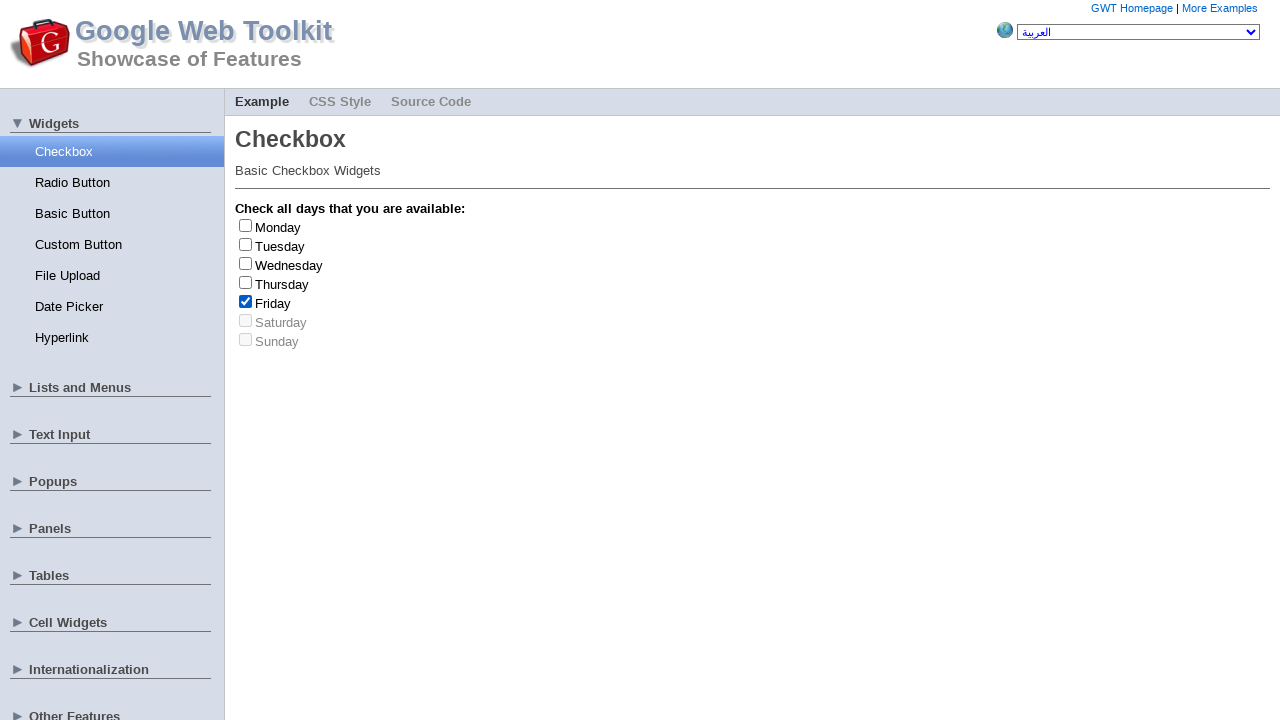

Friday checked - count is now 3
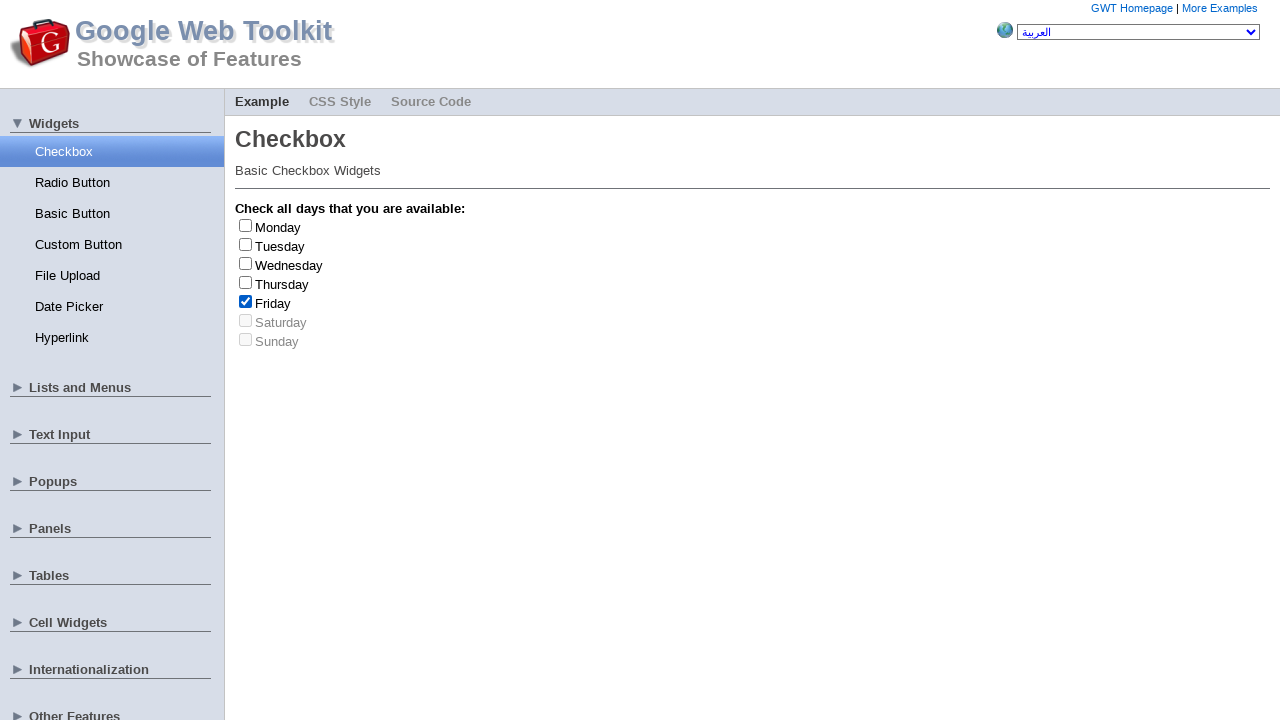

Clicked checkbox at index 4 to uncheck at (273, 303) on .gwt-CheckBox>label >> nth=4
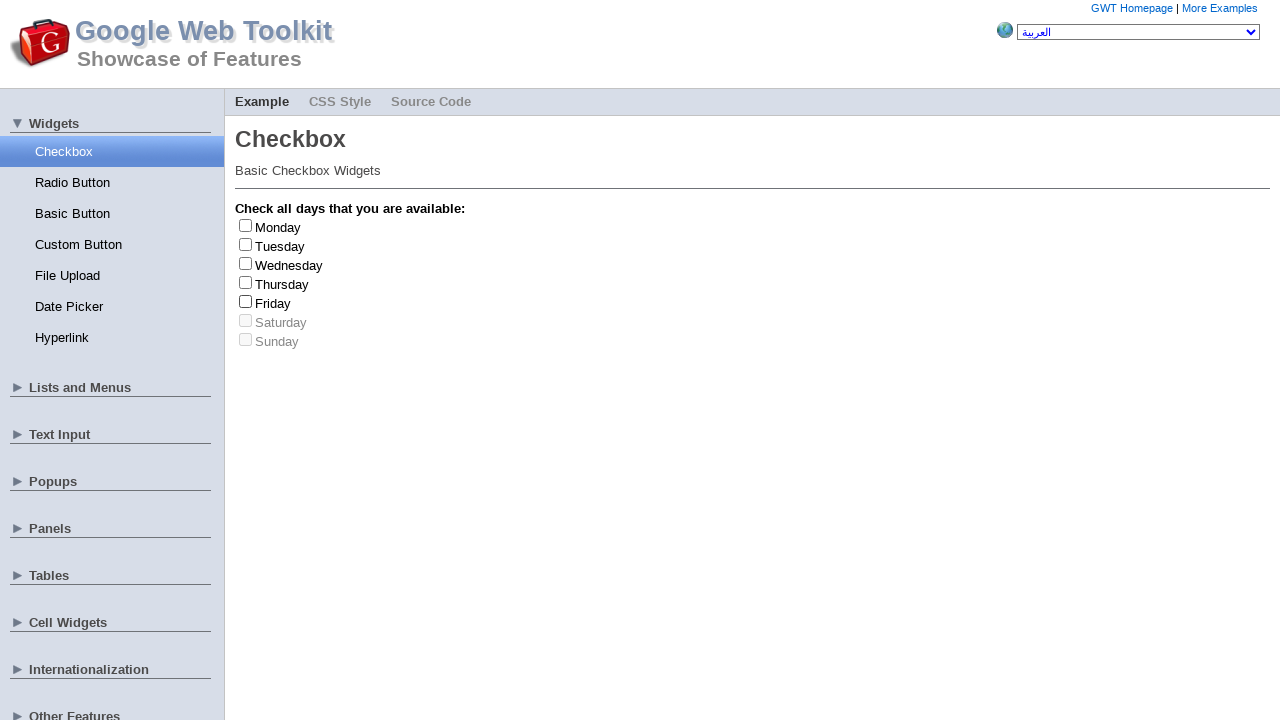

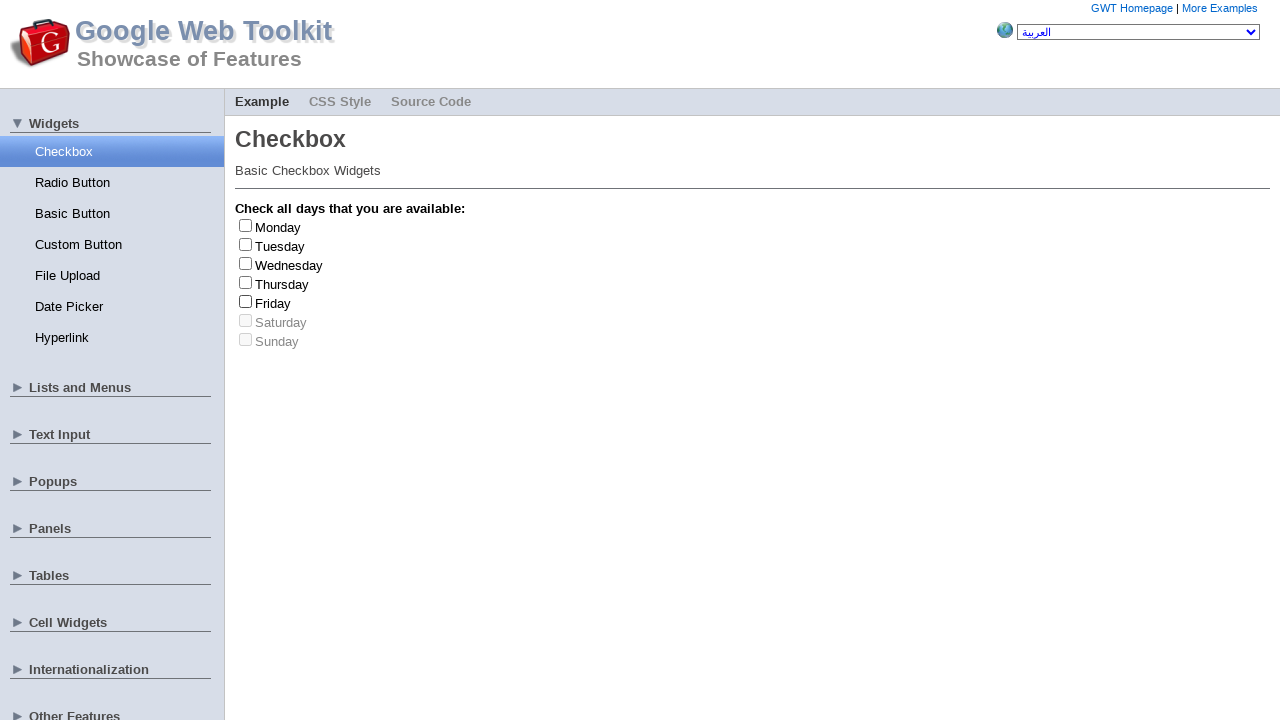